Tests date picker functionality by opening a calendar widget and navigating through months to select a specific date

Starting URL: https://testautomationpractice.blogspot.com/

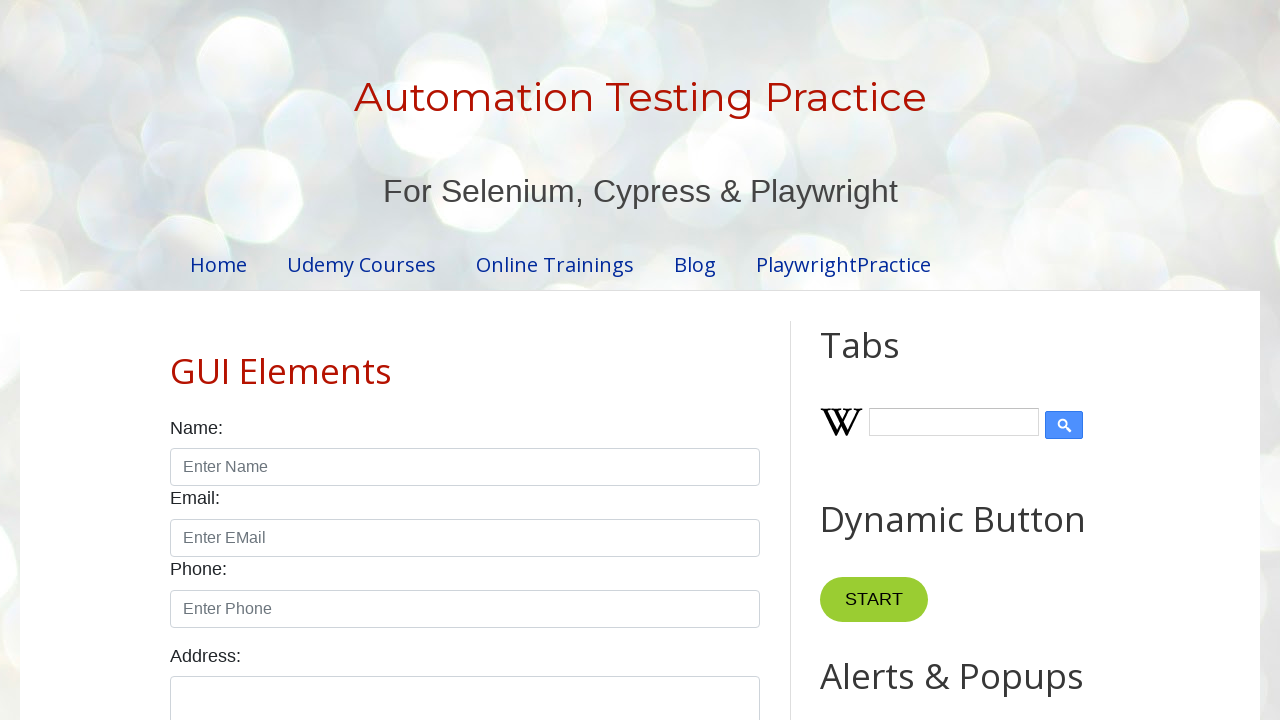

Clicked date picker to open calendar widget at (515, 360) on #datepicker
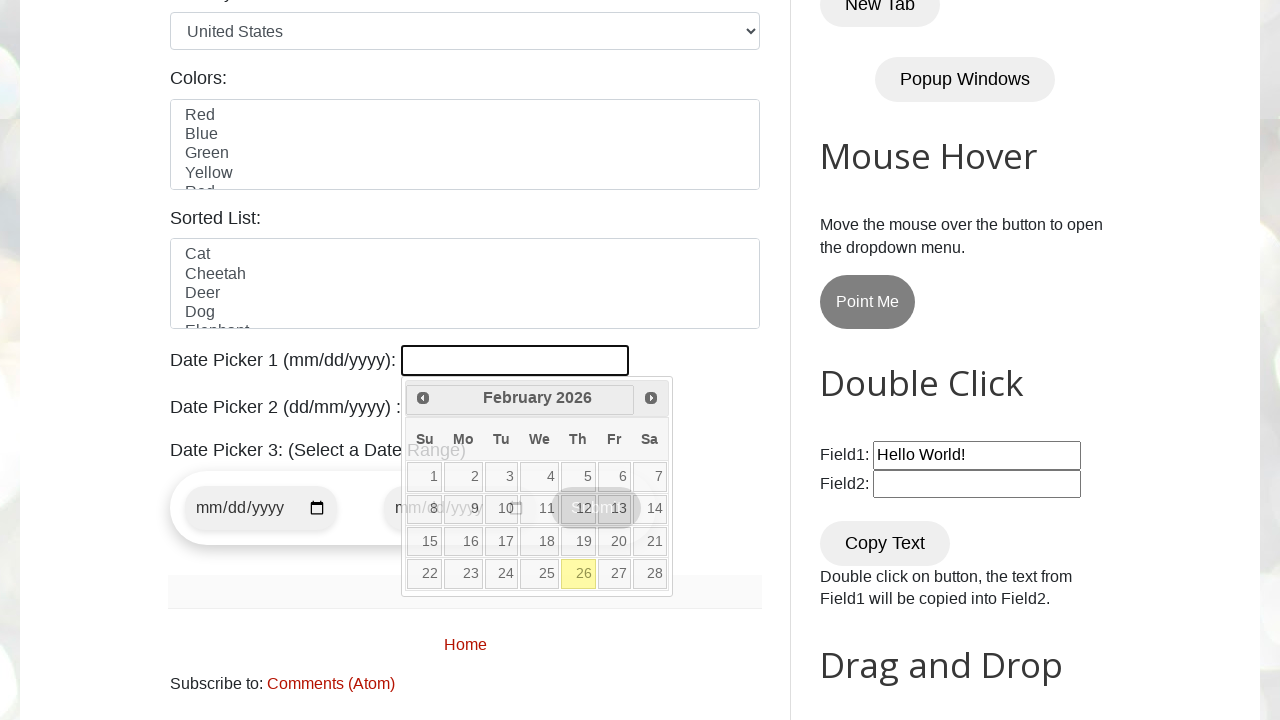

Calendar widget became visible
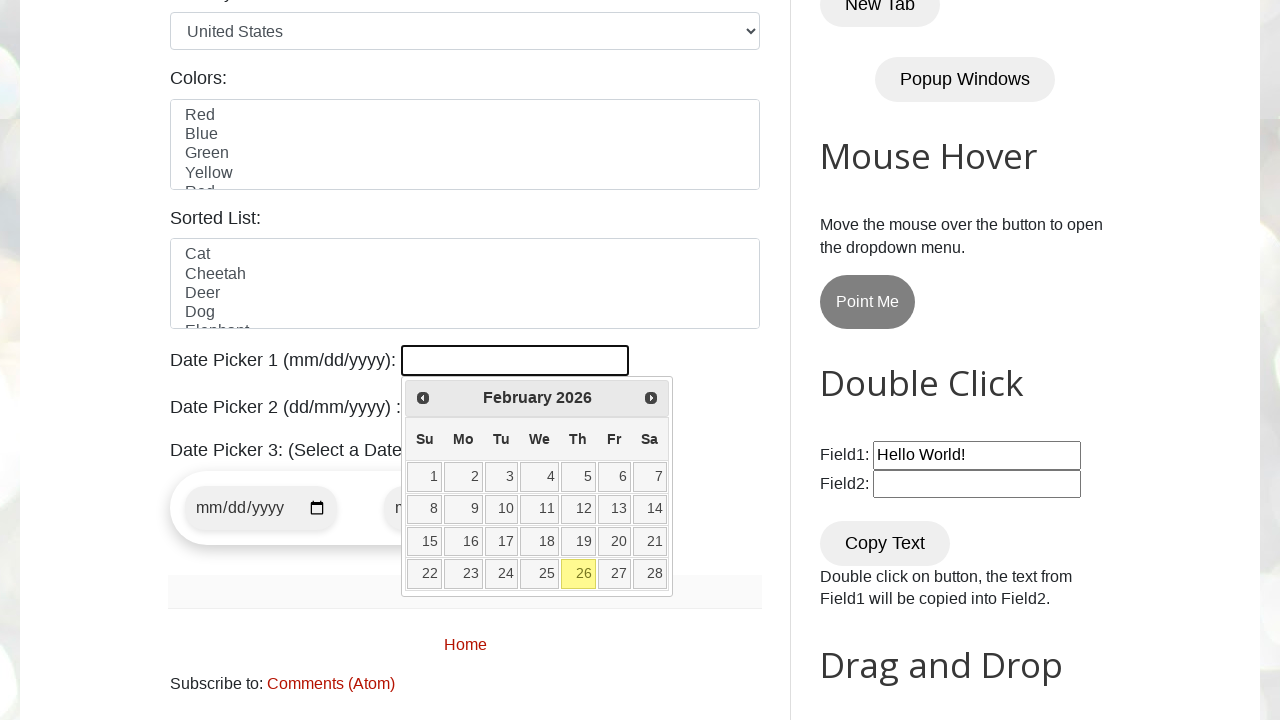

Retrieved current month: February
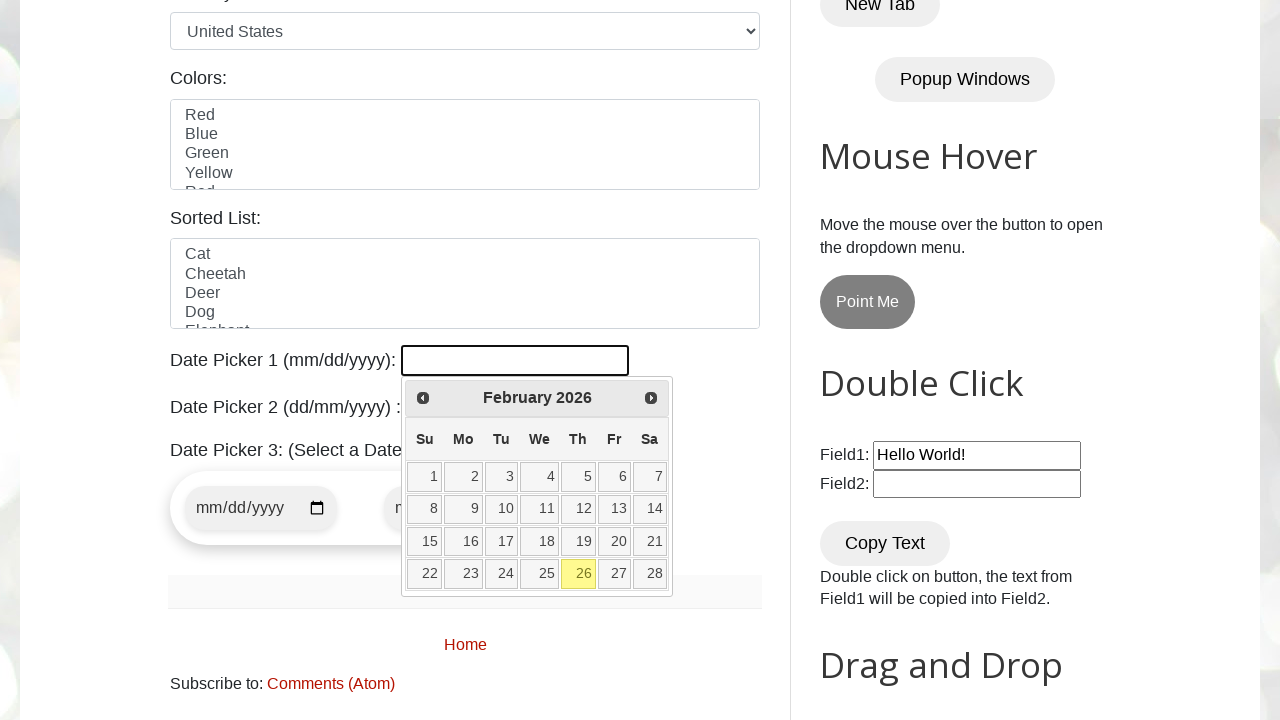

Retrieved current year: 2026
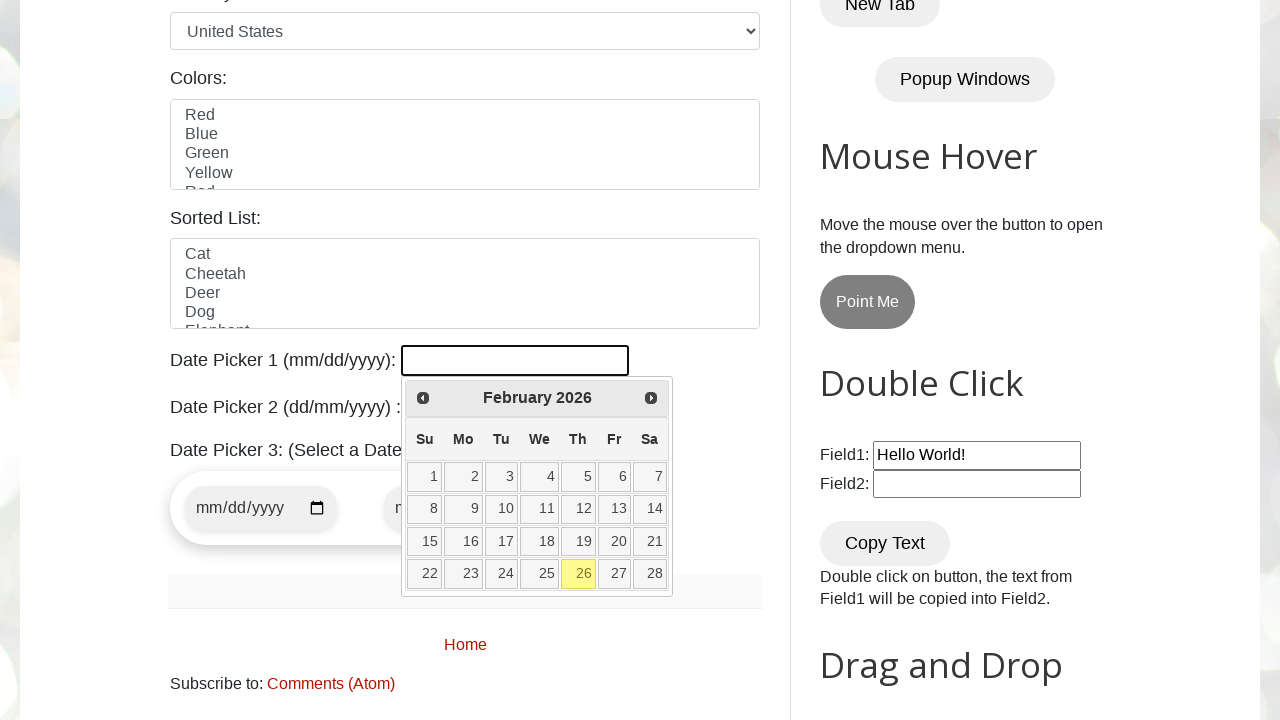

Clicked previous month button to navigate backwards (current: February 2026) at (423, 398) on a[data-handler='prev']
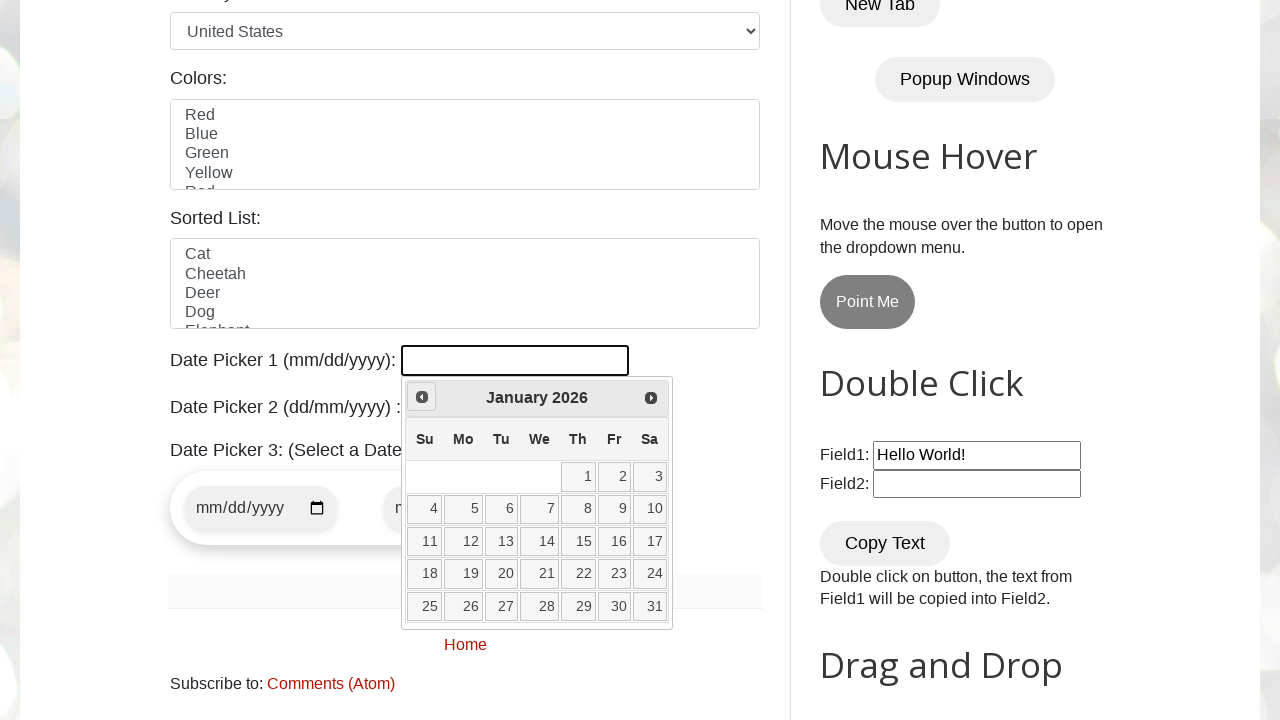

Updated current month to: January
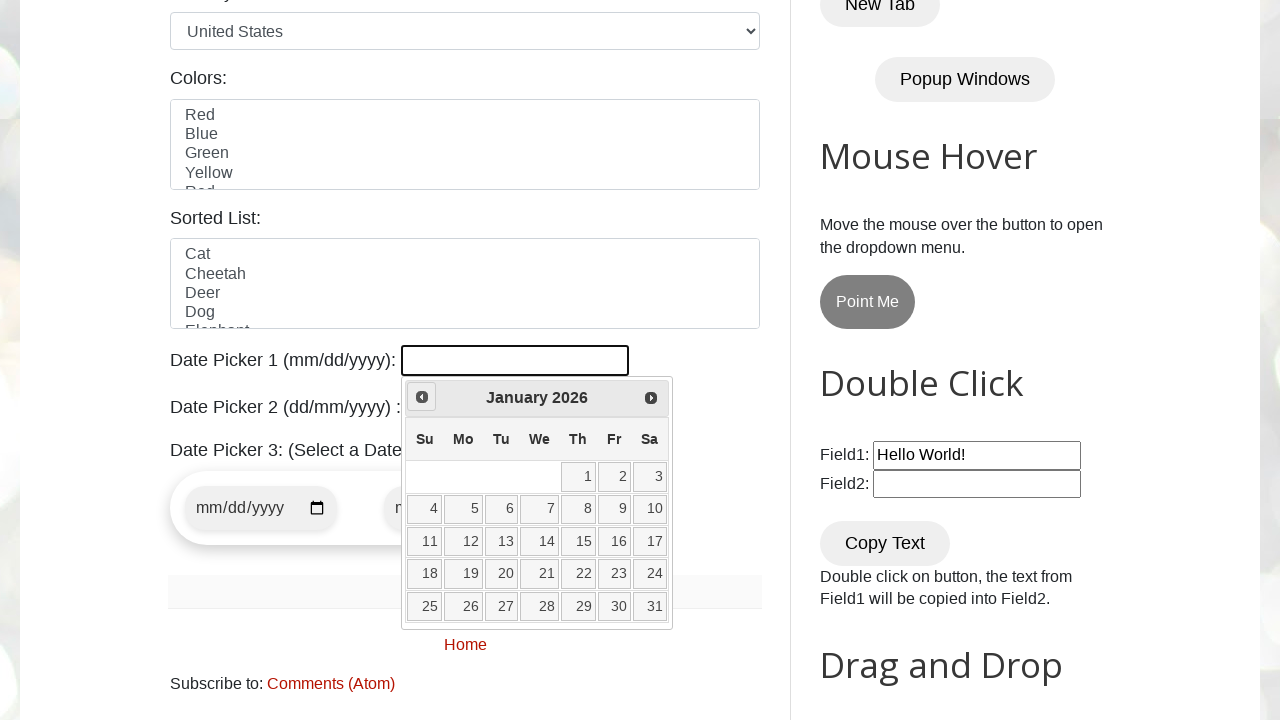

Updated current year to: 2026
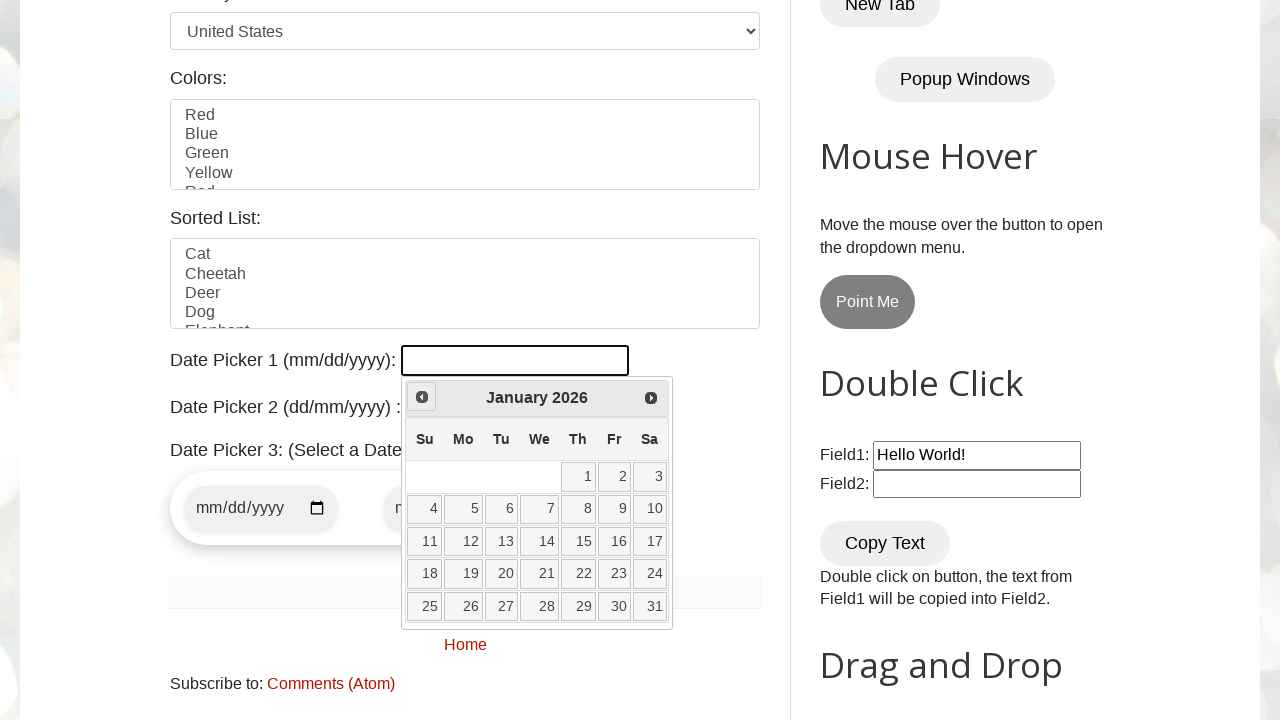

Clicked previous month button to navigate backwards (current: January 2026) at (422, 397) on a[data-handler='prev']
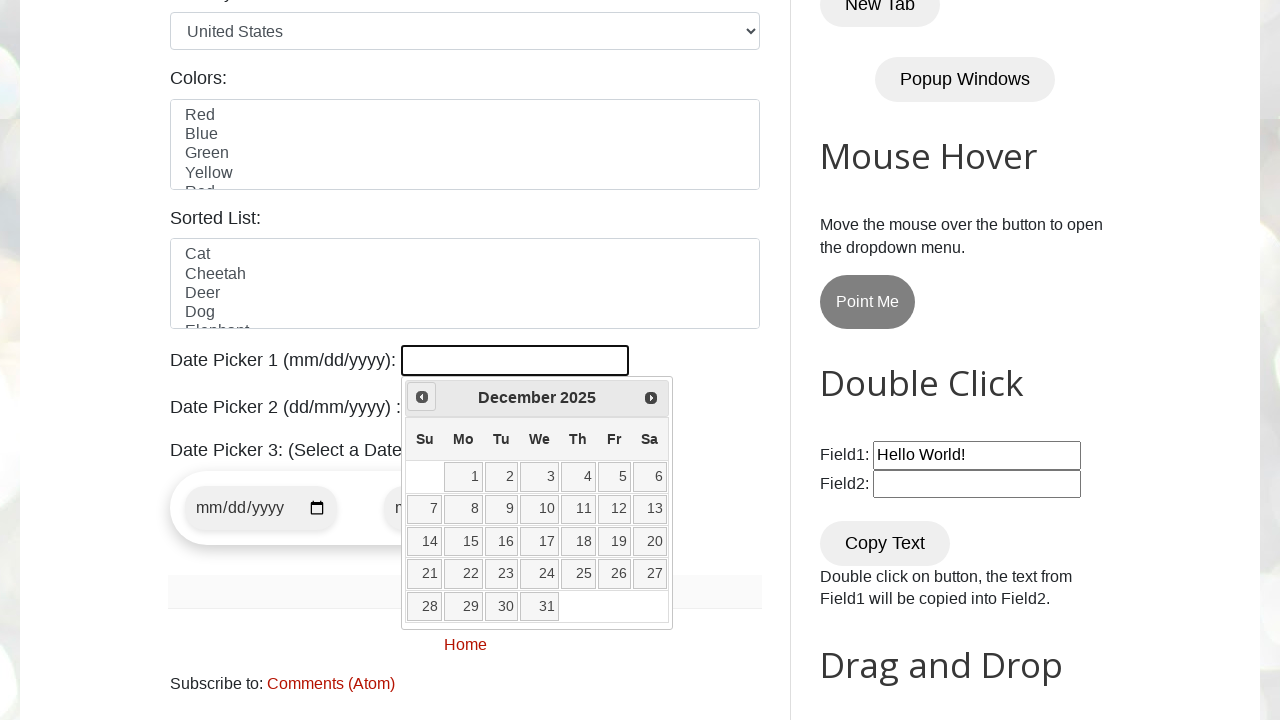

Updated current month to: December
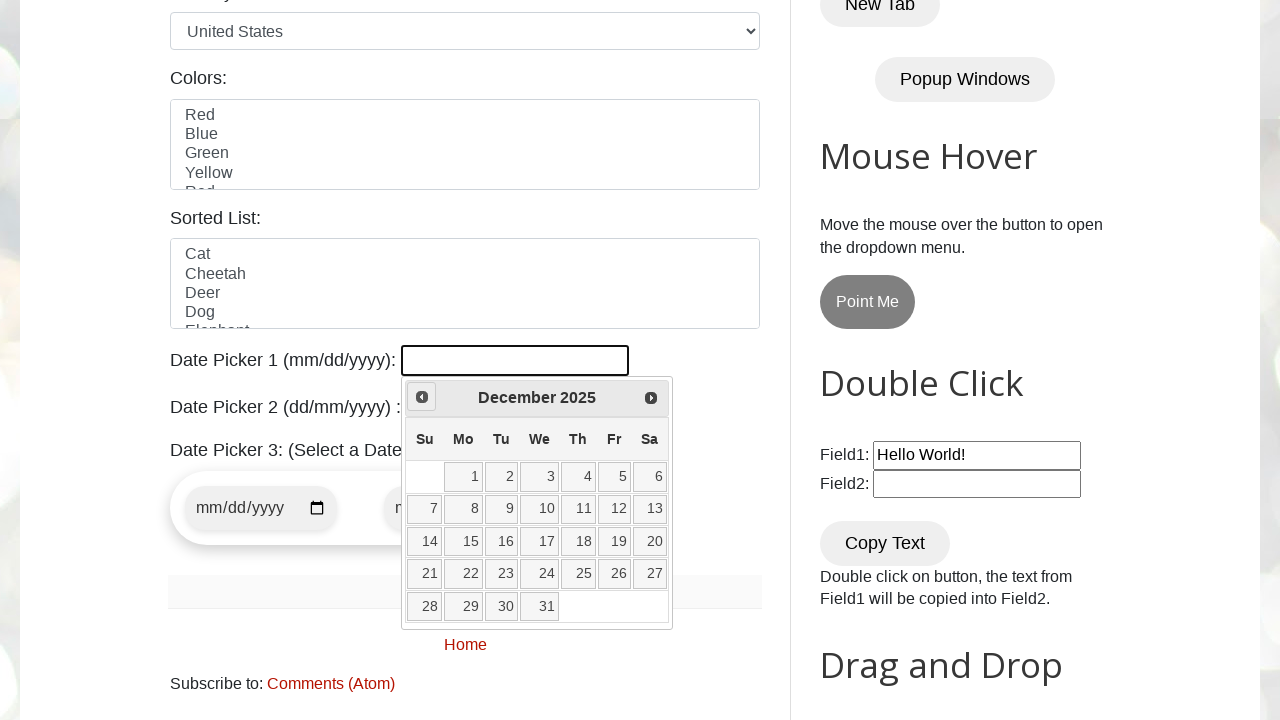

Updated current year to: 2025
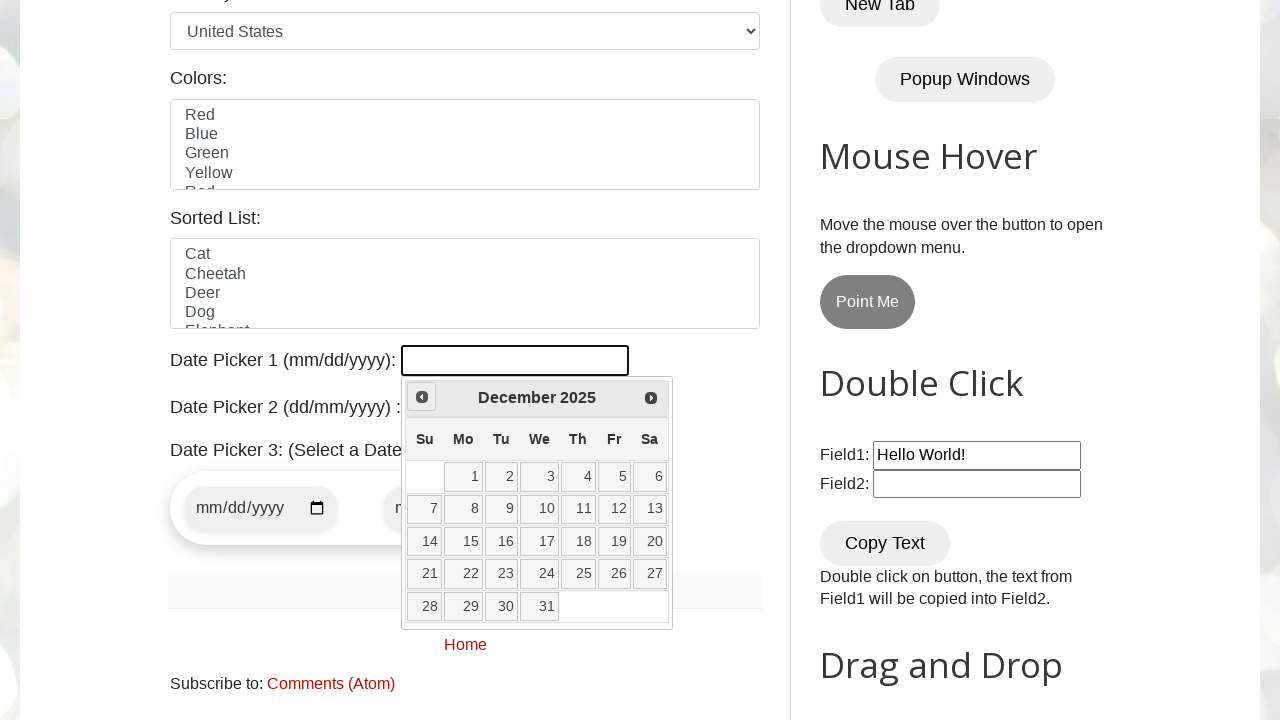

Clicked previous month button to navigate backwards (current: December 2025) at (422, 397) on a[data-handler='prev']
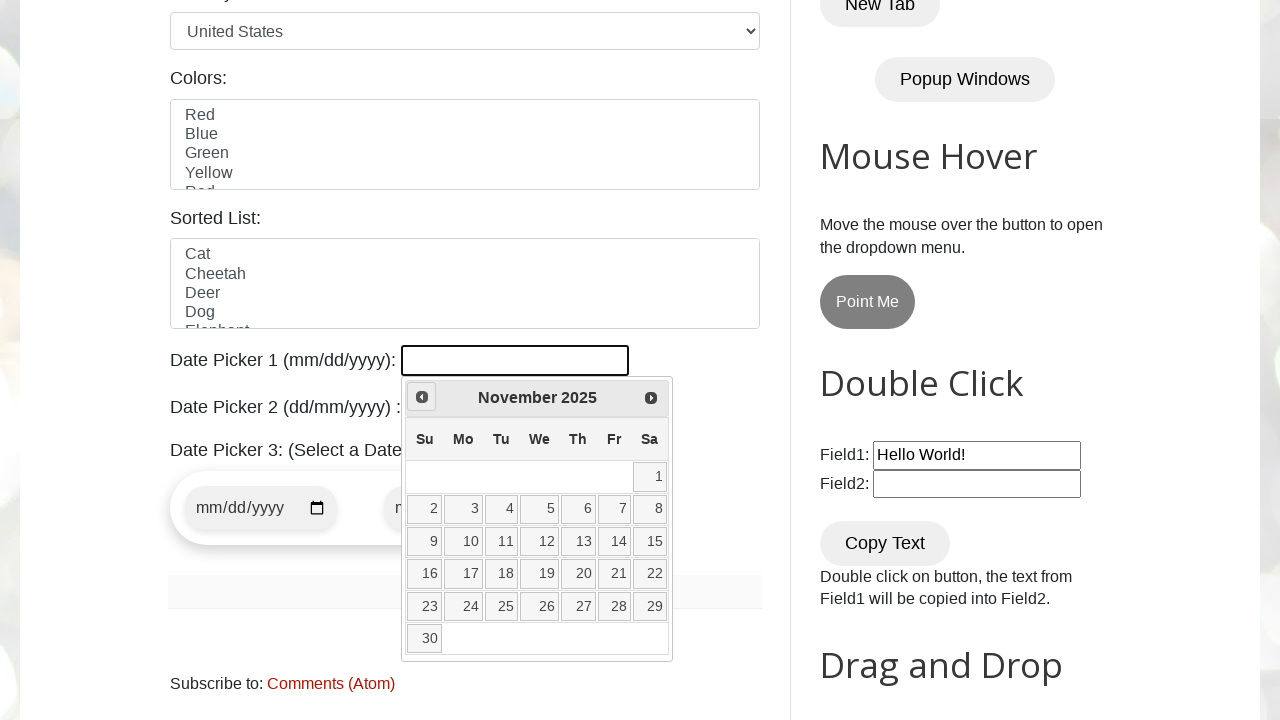

Updated current month to: November
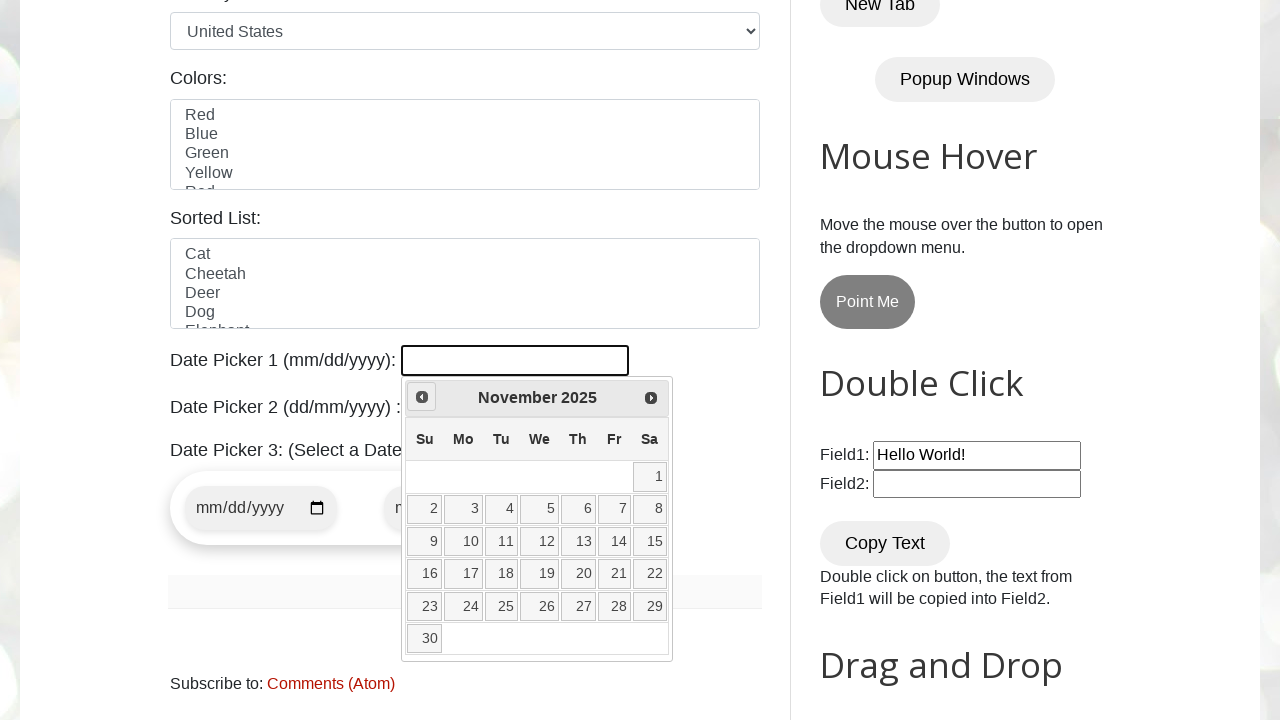

Updated current year to: 2025
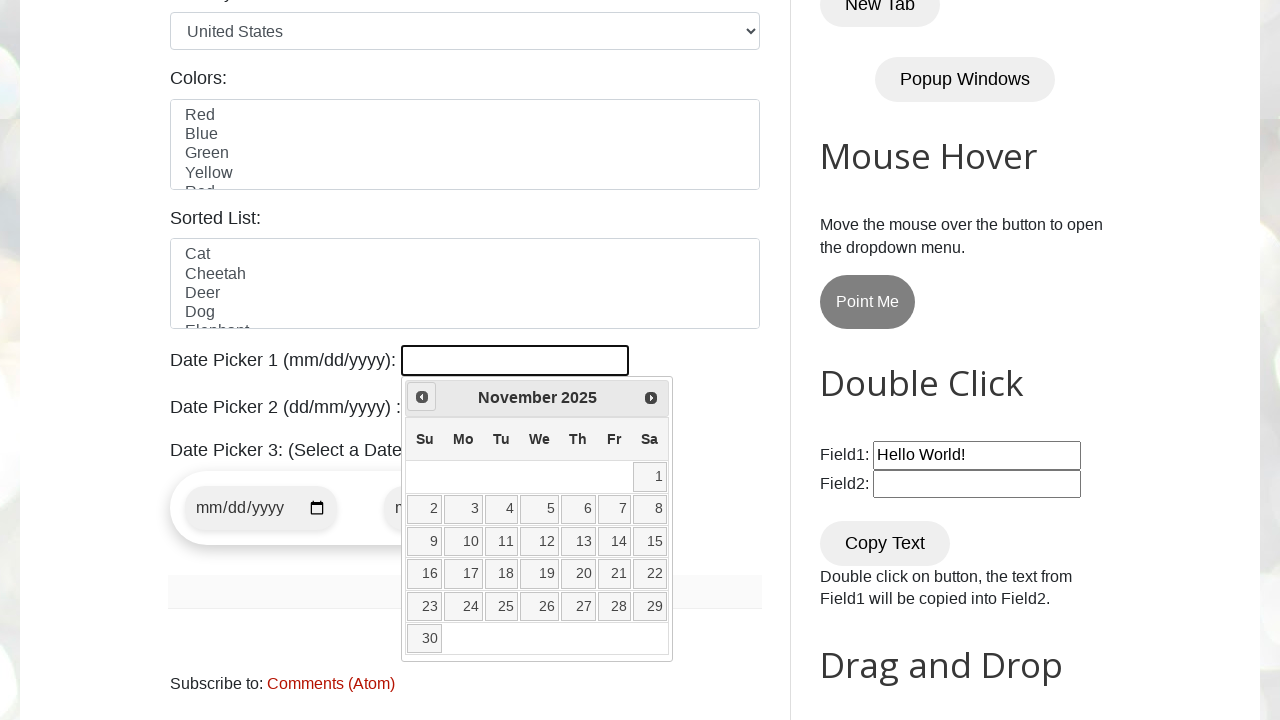

Clicked previous month button to navigate backwards (current: November 2025) at (422, 397) on a[data-handler='prev']
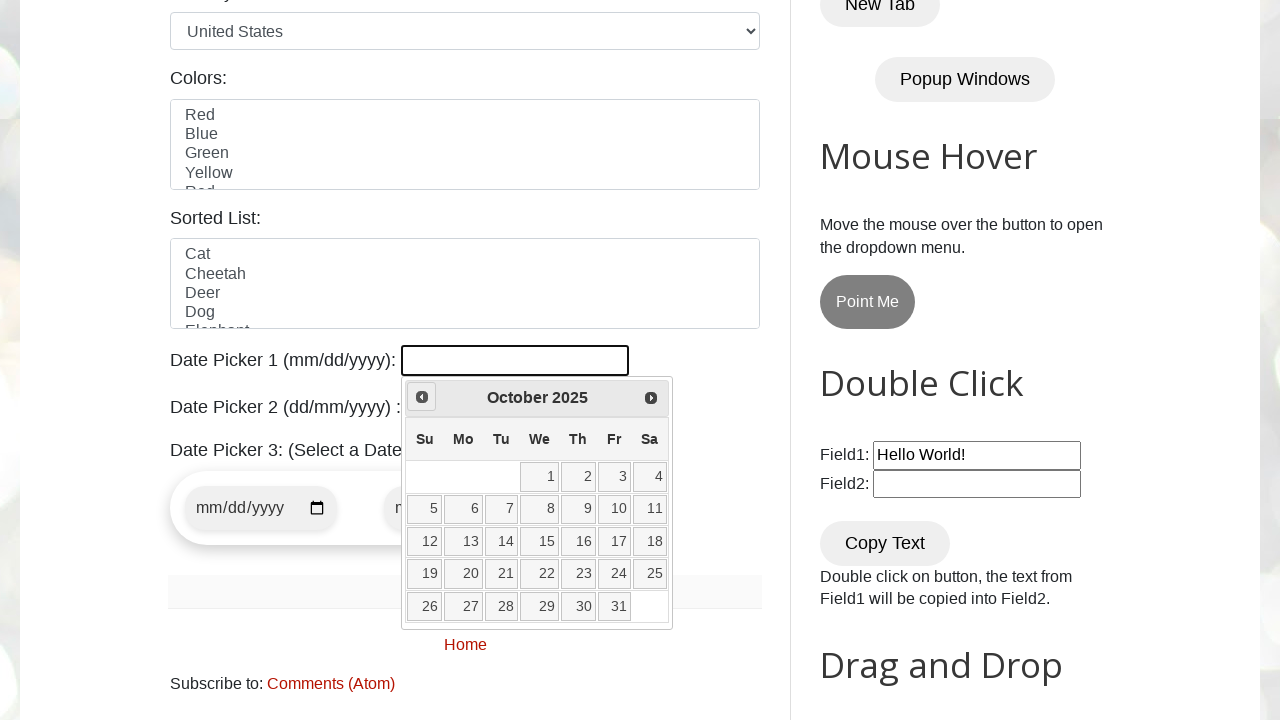

Updated current month to: October
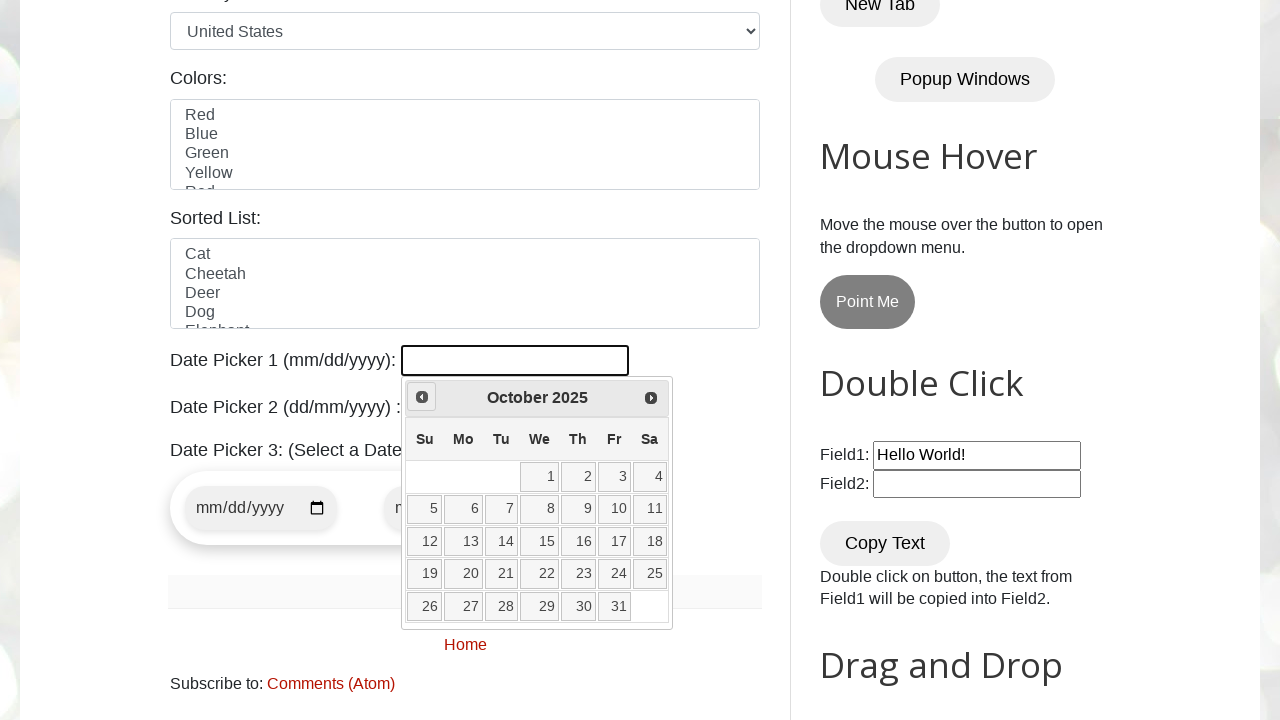

Updated current year to: 2025
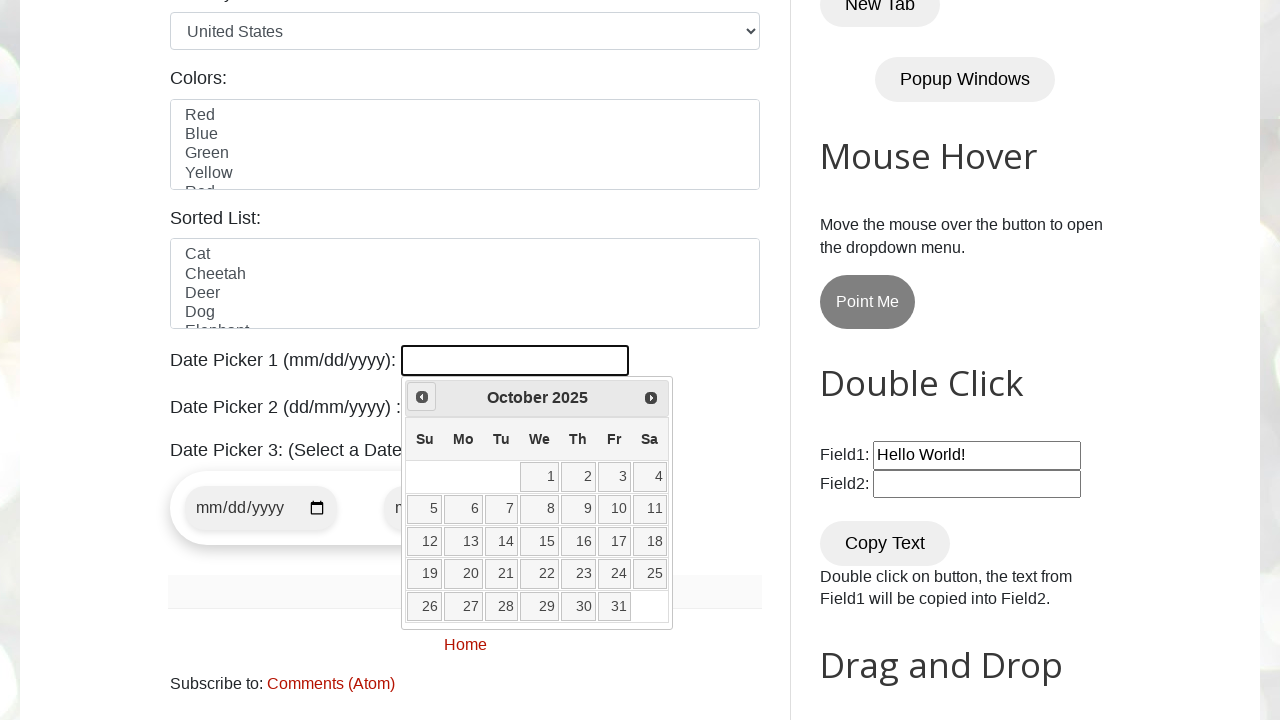

Clicked previous month button to navigate backwards (current: October 2025) at (422, 397) on a[data-handler='prev']
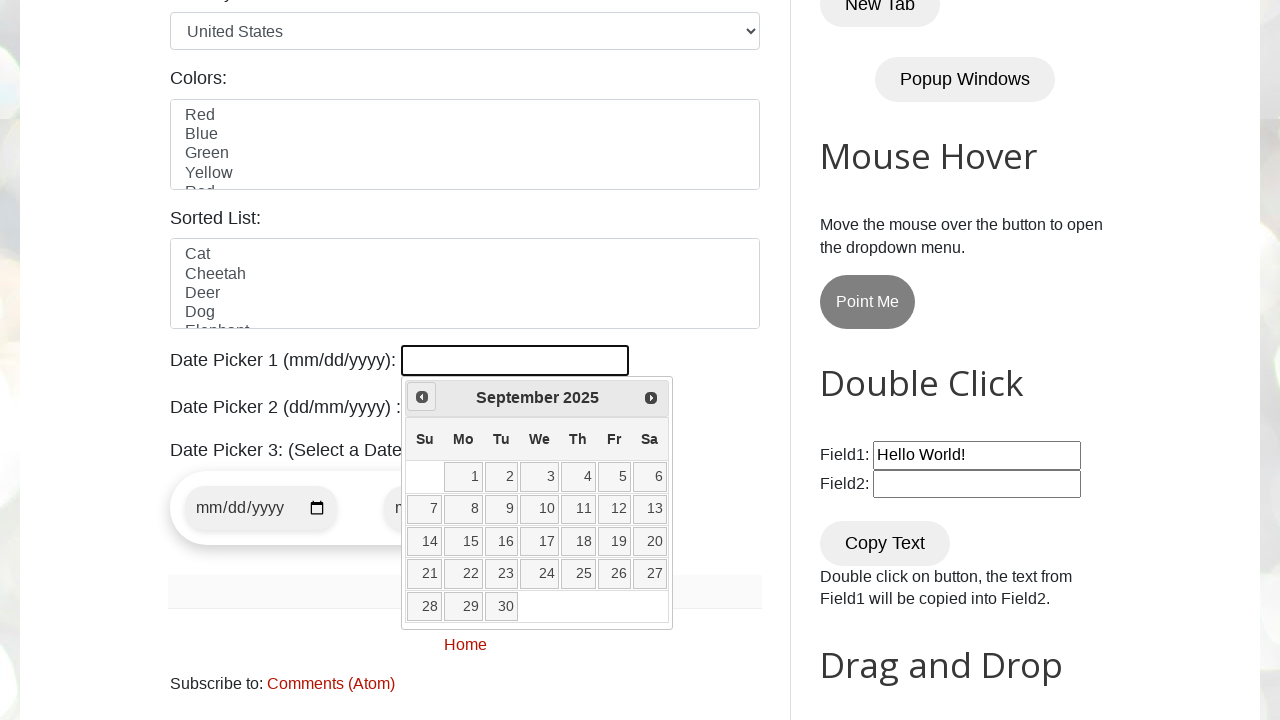

Updated current month to: September
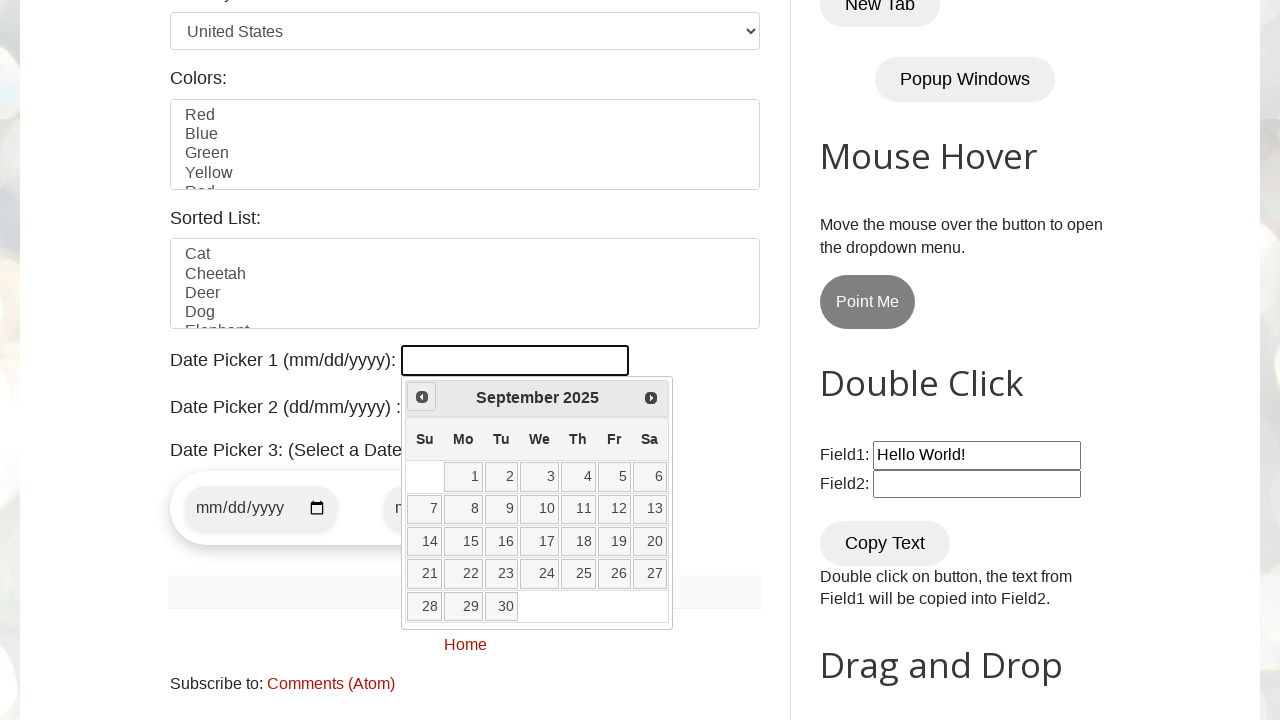

Updated current year to: 2025
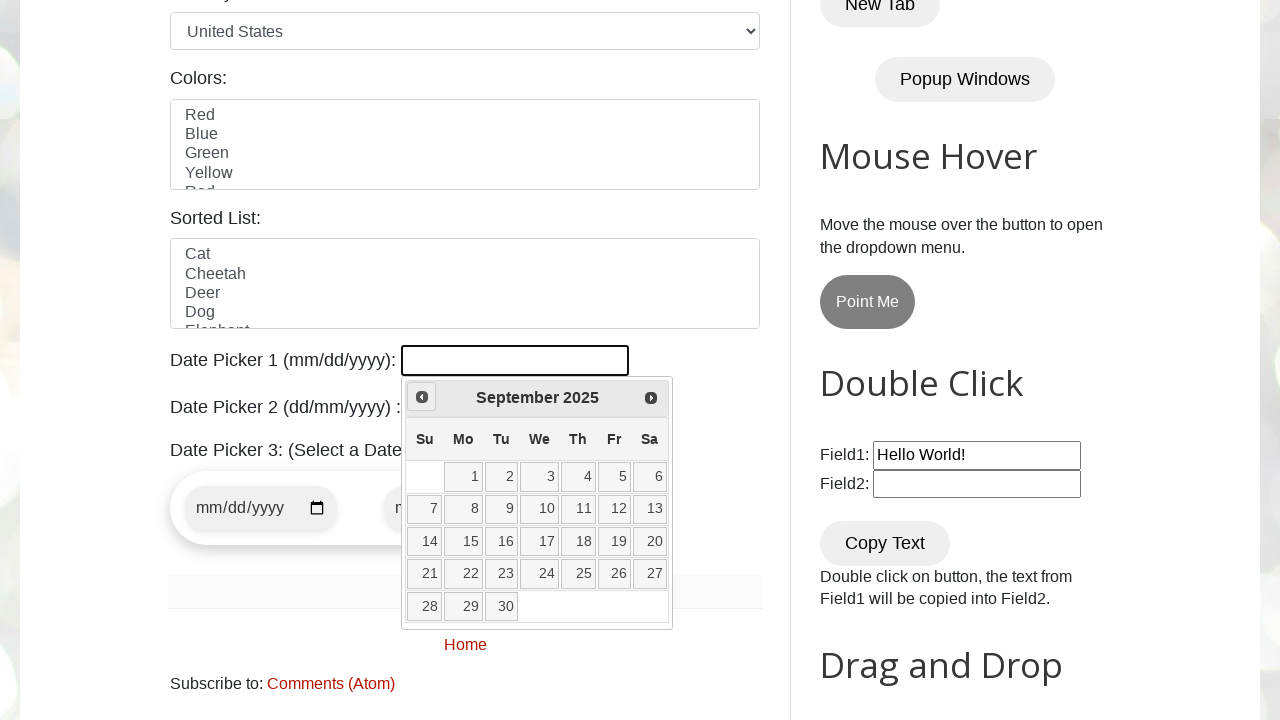

Clicked previous month button to navigate backwards (current: September 2025) at (422, 397) on a[data-handler='prev']
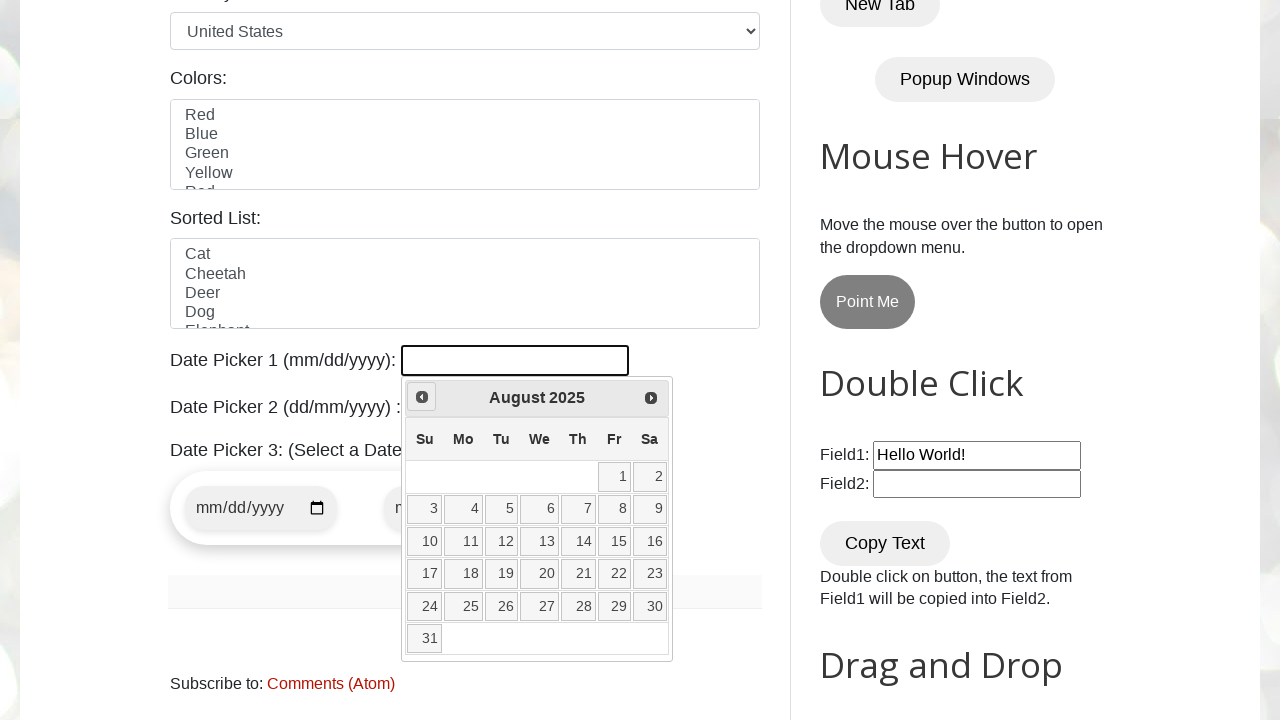

Updated current month to: August
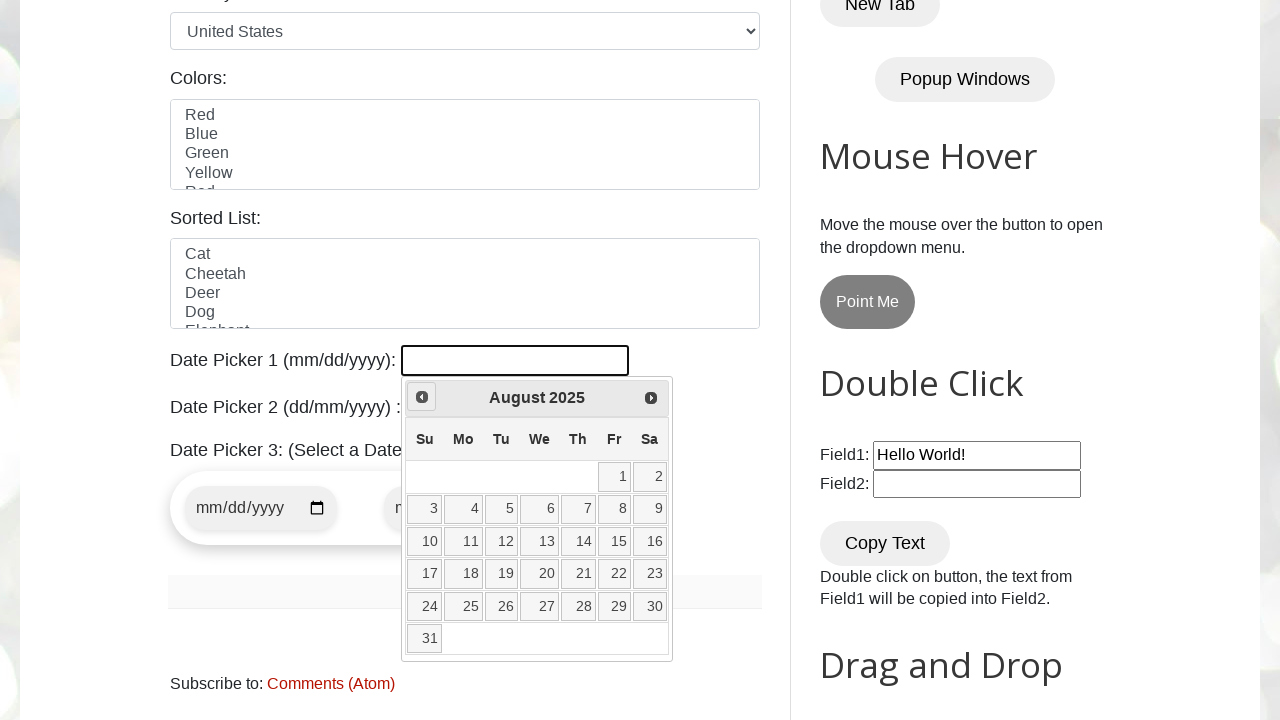

Updated current year to: 2025
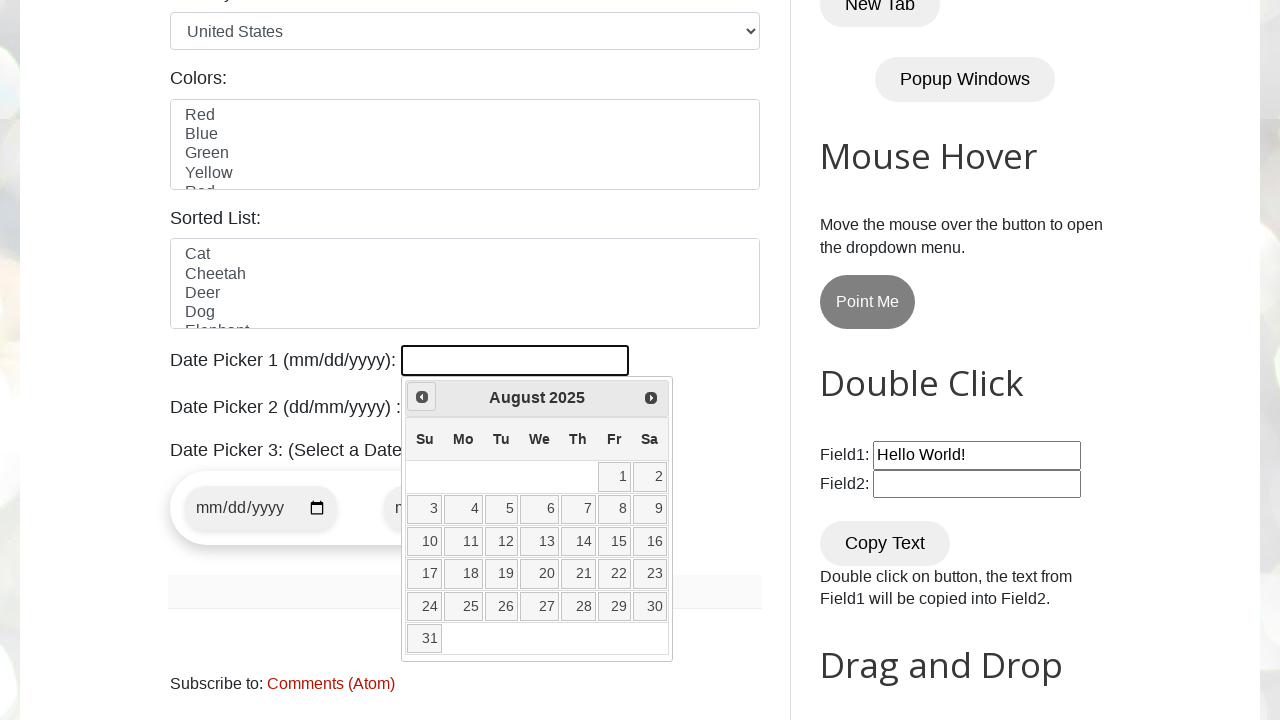

Clicked previous month button to navigate backwards (current: August 2025) at (422, 397) on a[data-handler='prev']
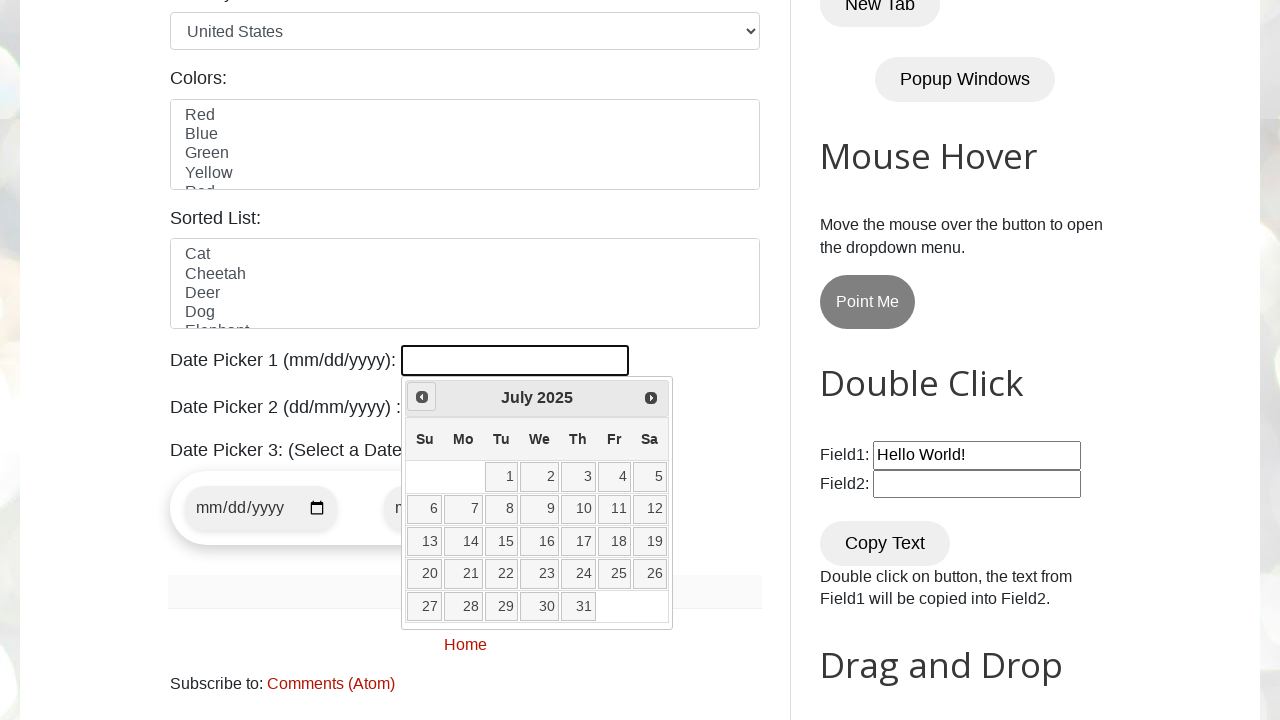

Updated current month to: July
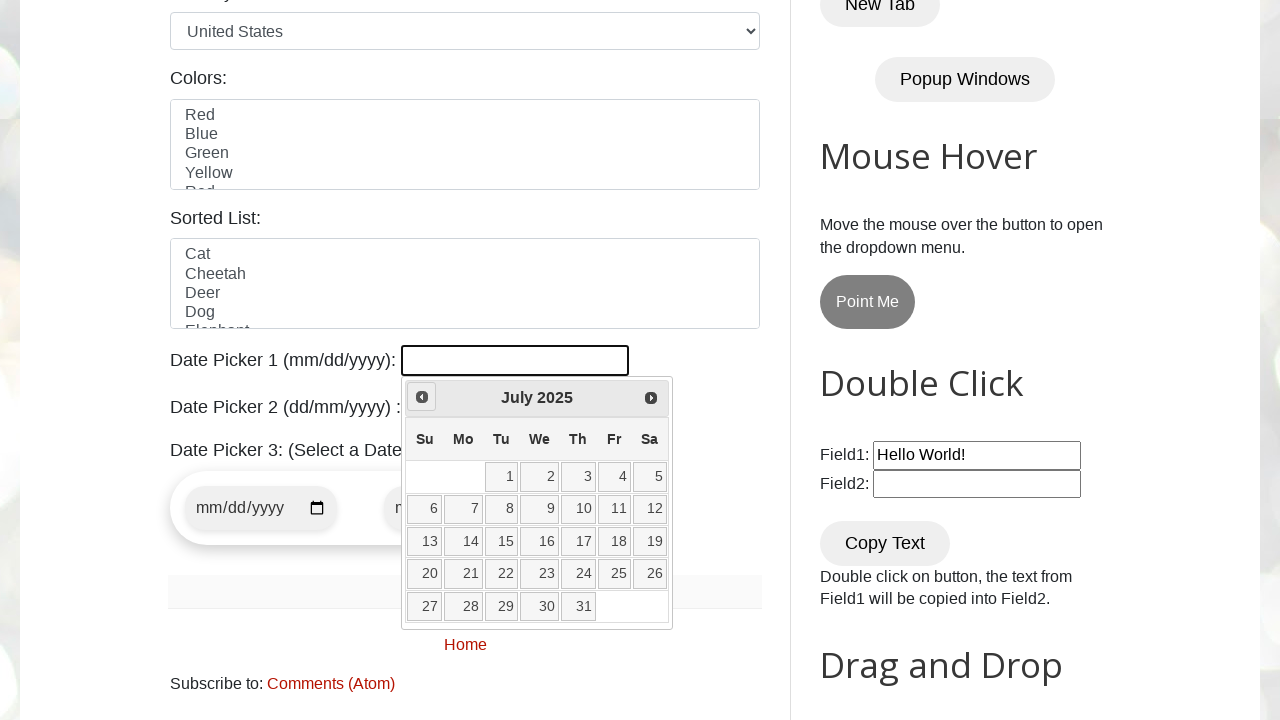

Updated current year to: 2025
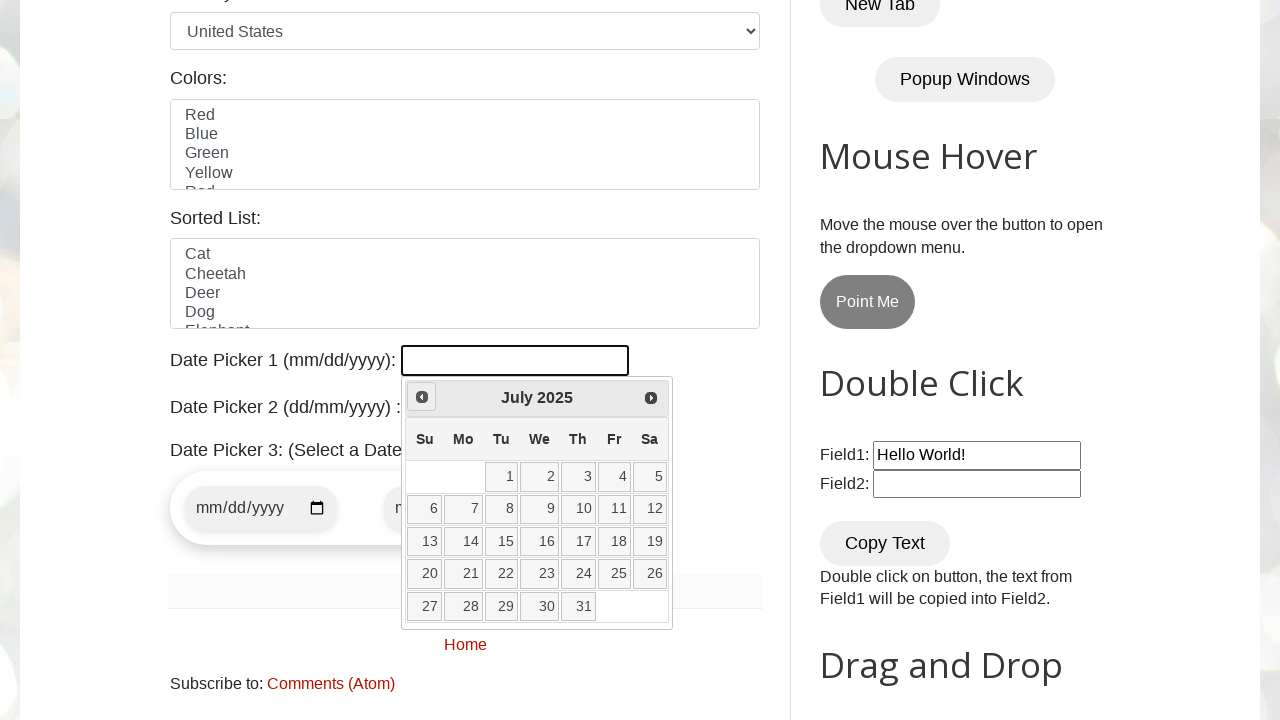

Clicked previous month button to navigate backwards (current: July 2025) at (422, 397) on a[data-handler='prev']
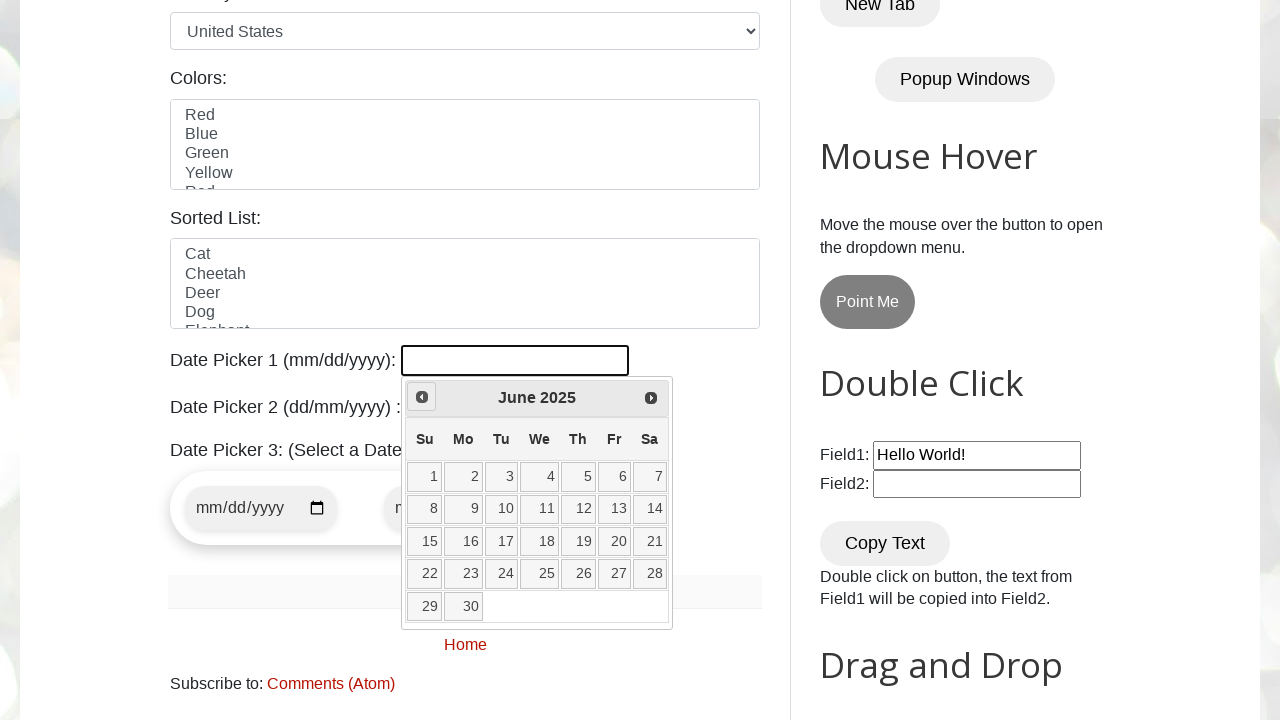

Updated current month to: June
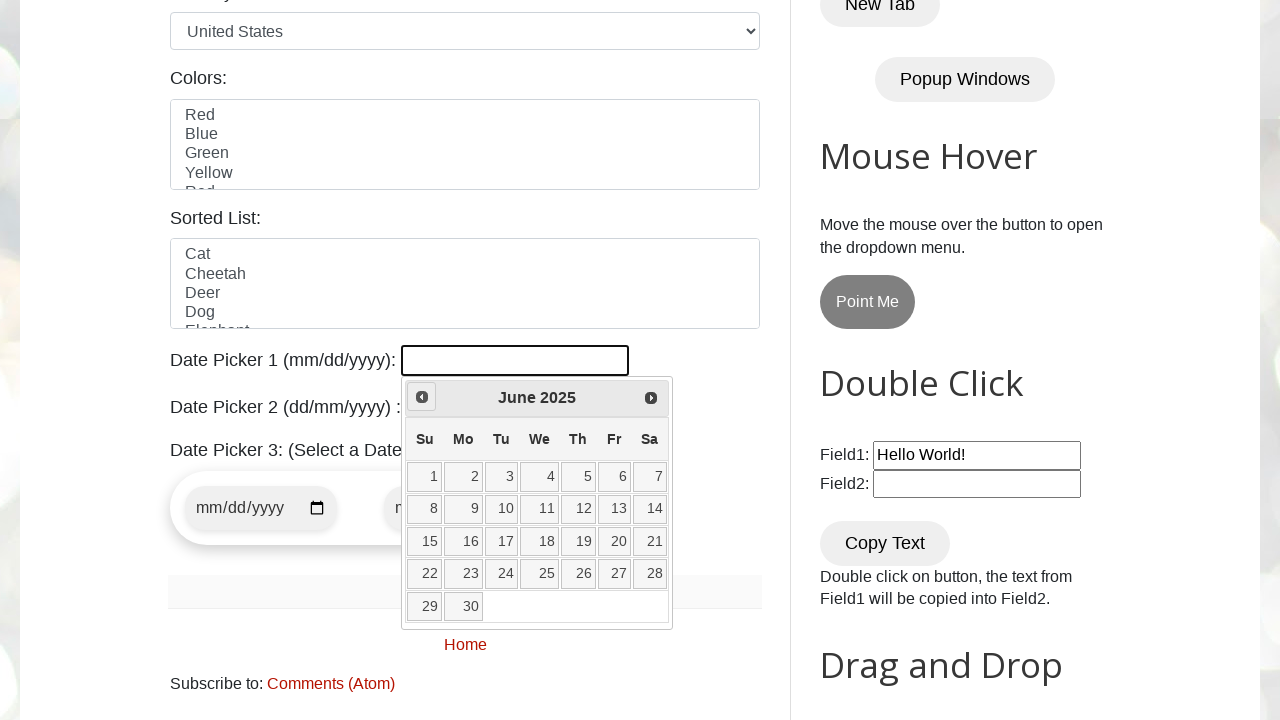

Updated current year to: 2025
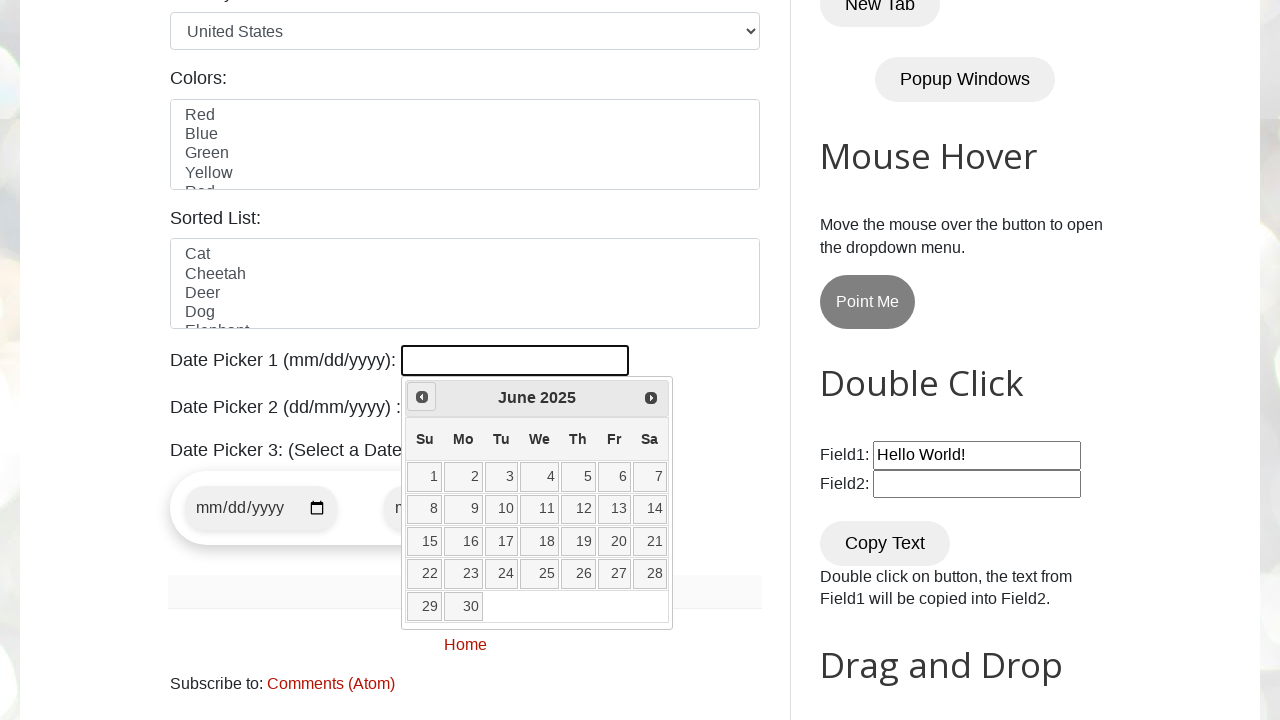

Clicked previous month button to navigate backwards (current: June 2025) at (422, 397) on a[data-handler='prev']
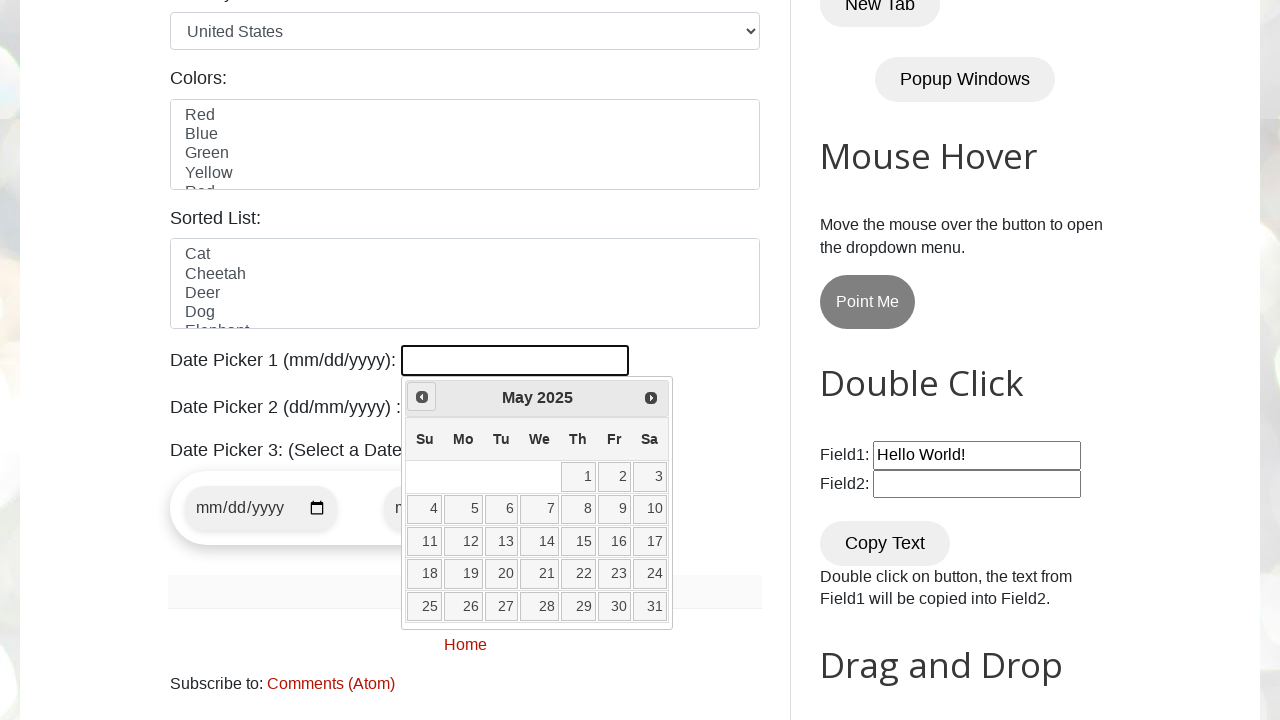

Updated current month to: May
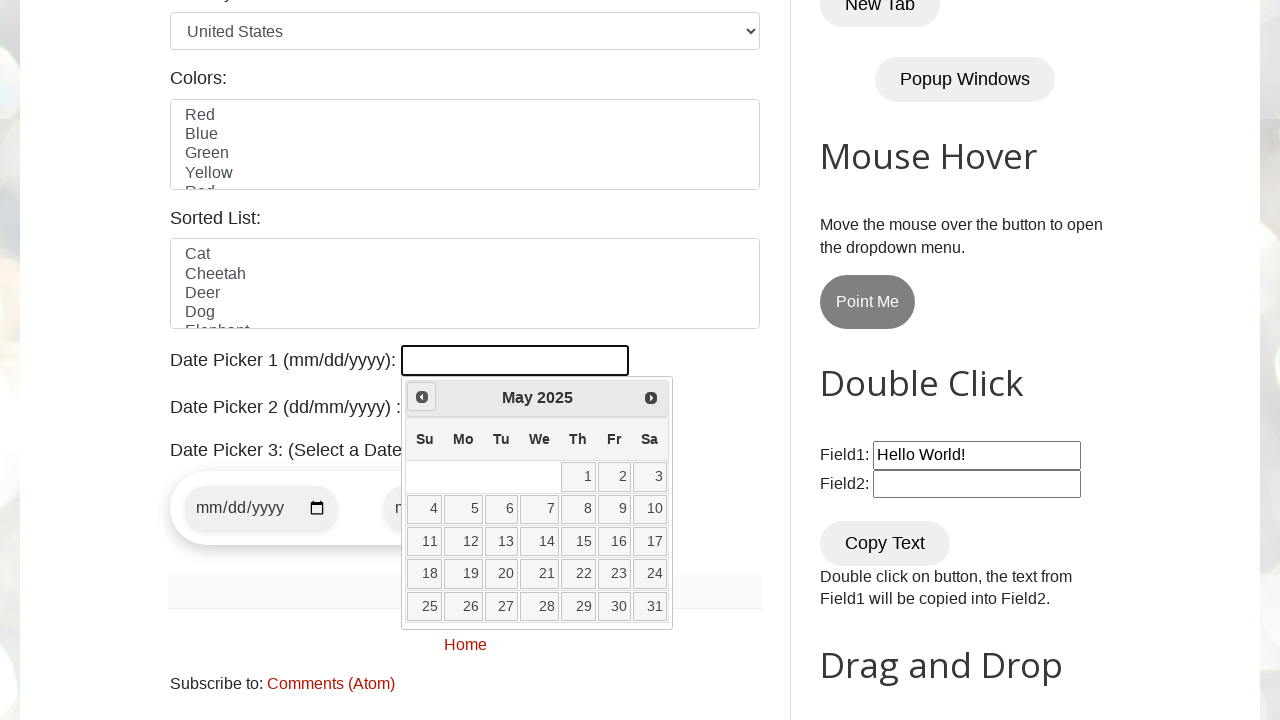

Updated current year to: 2025
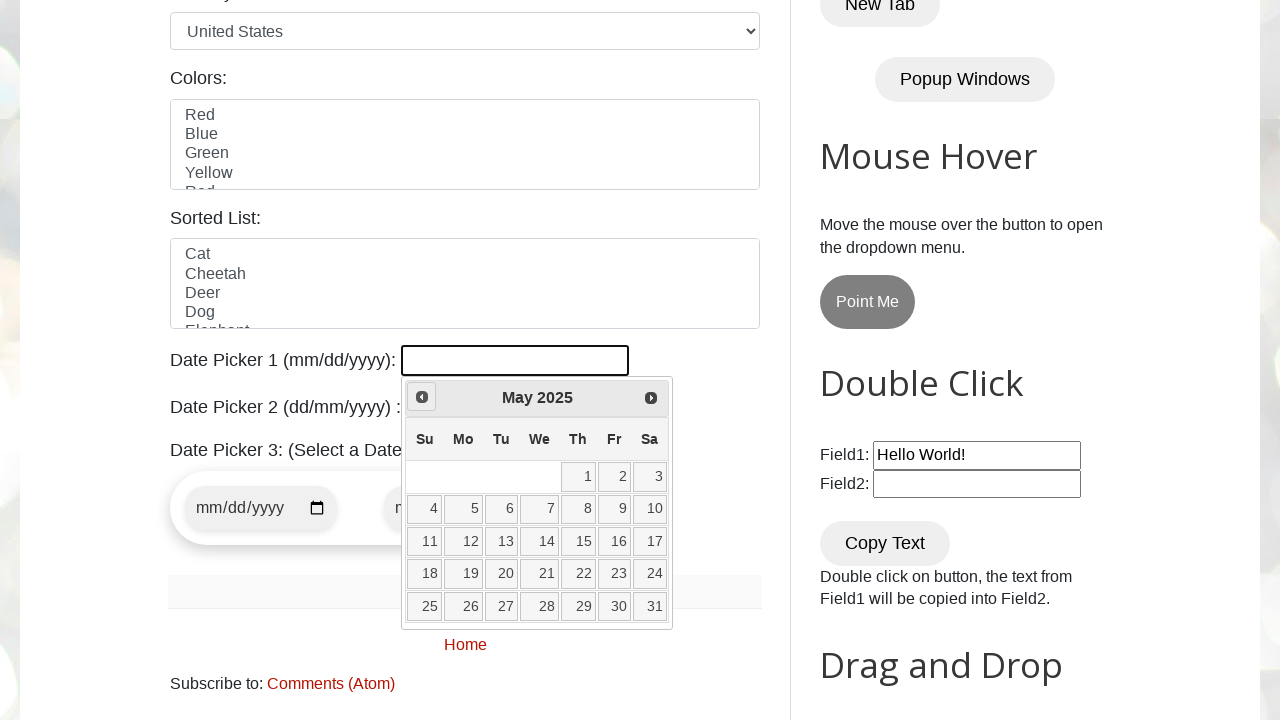

Clicked previous month button to navigate backwards (current: May 2025) at (422, 397) on a[data-handler='prev']
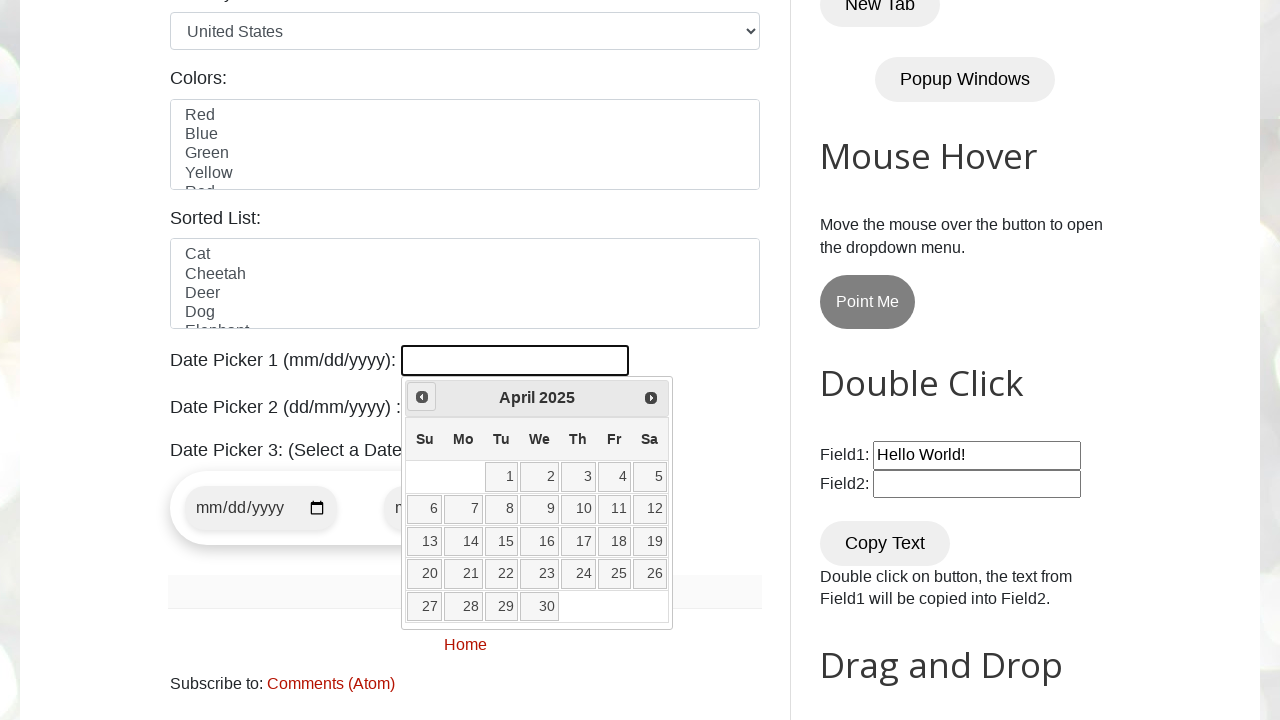

Updated current month to: April
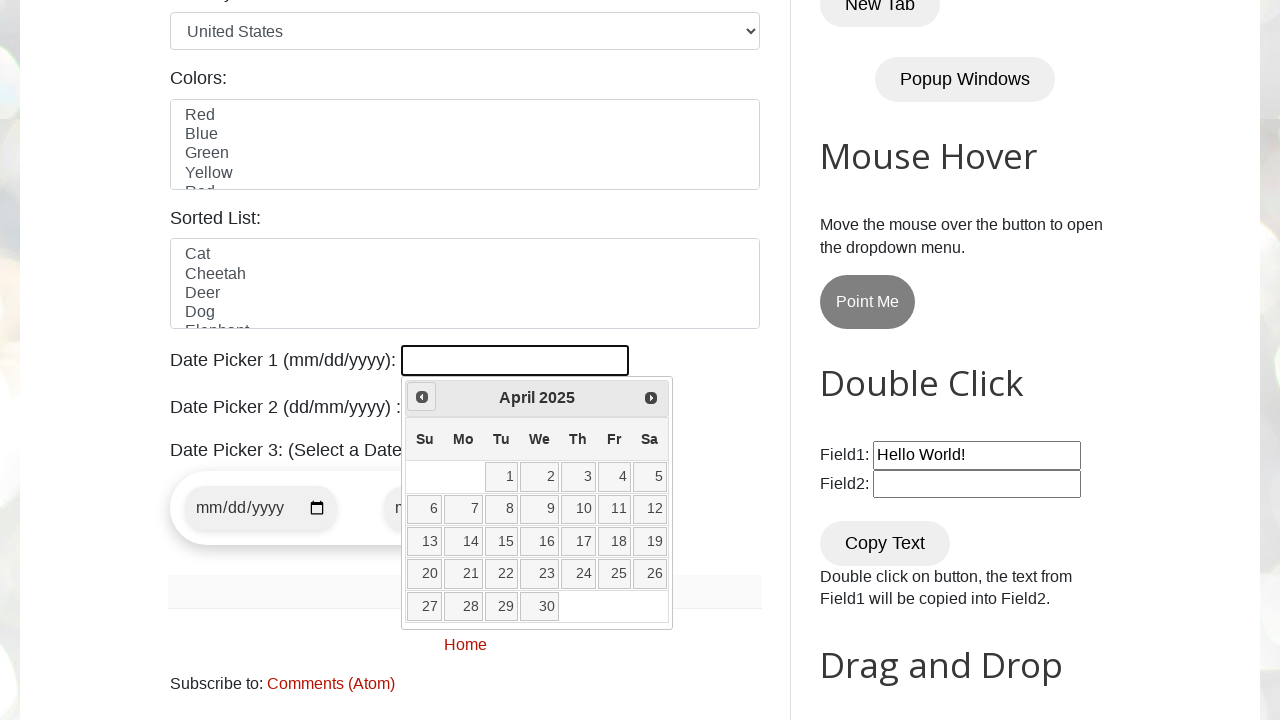

Updated current year to: 2025
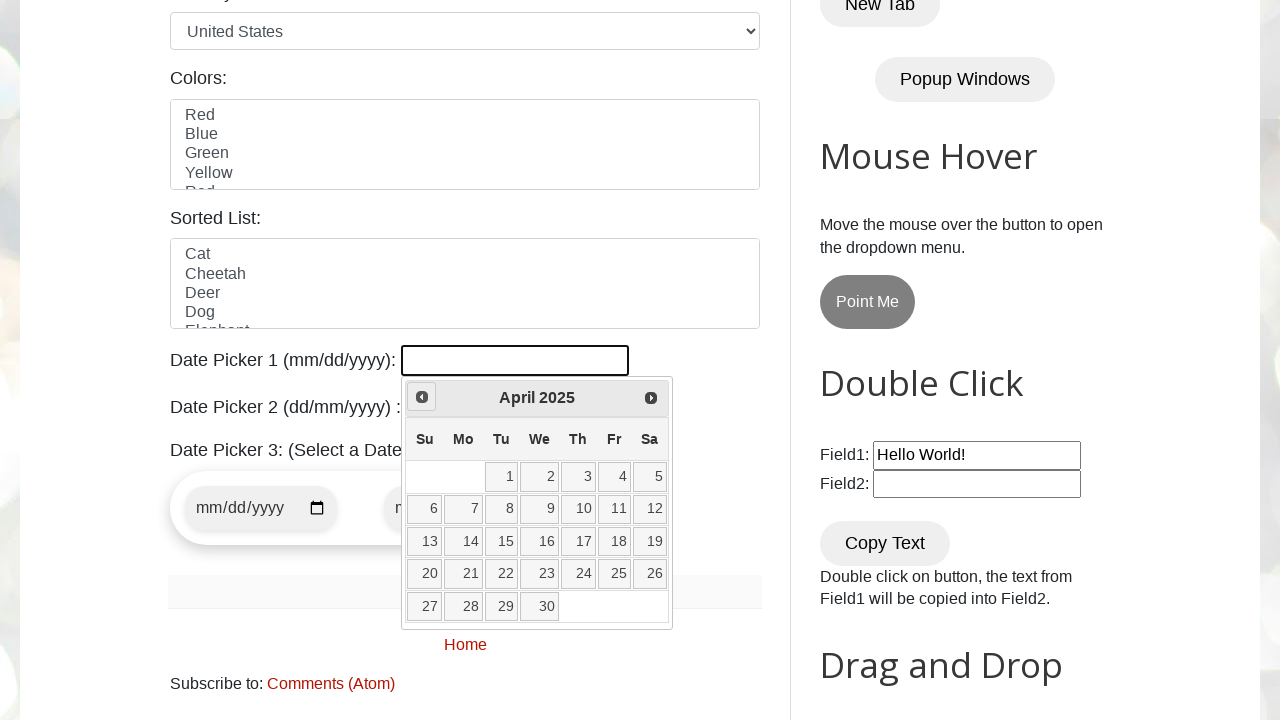

Clicked previous month button to navigate backwards (current: April 2025) at (422, 397) on a[data-handler='prev']
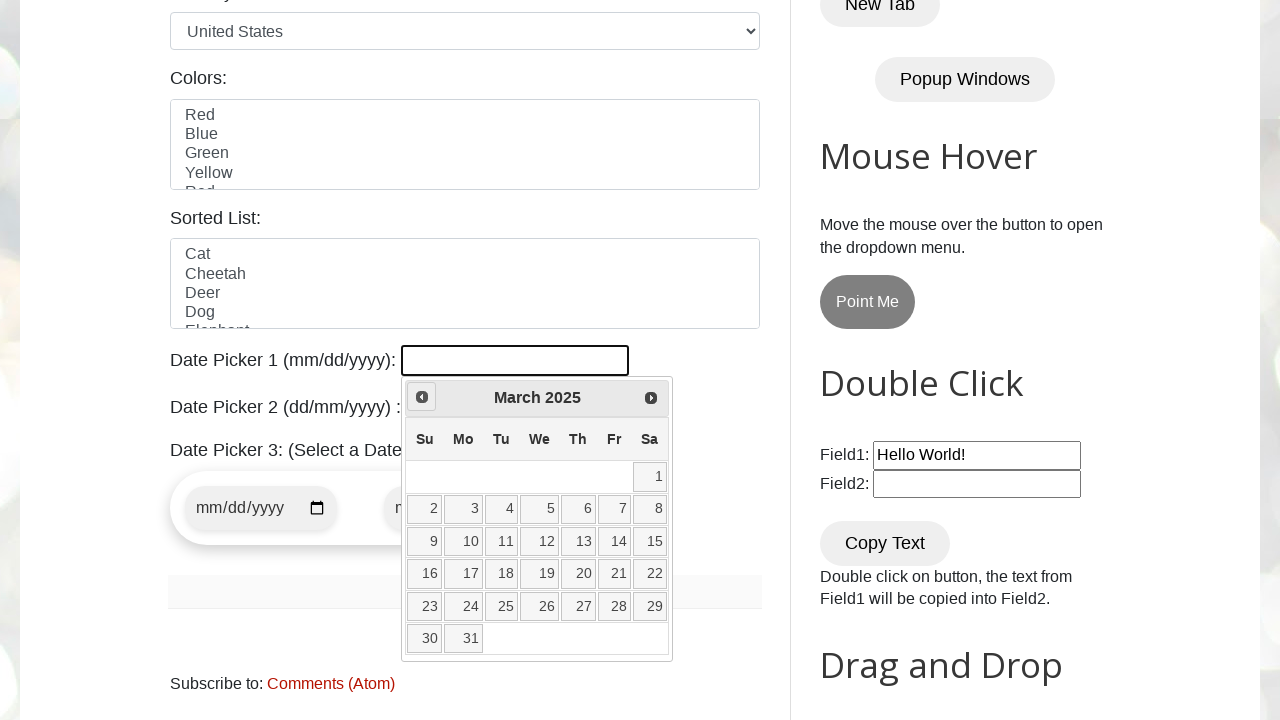

Updated current month to: March
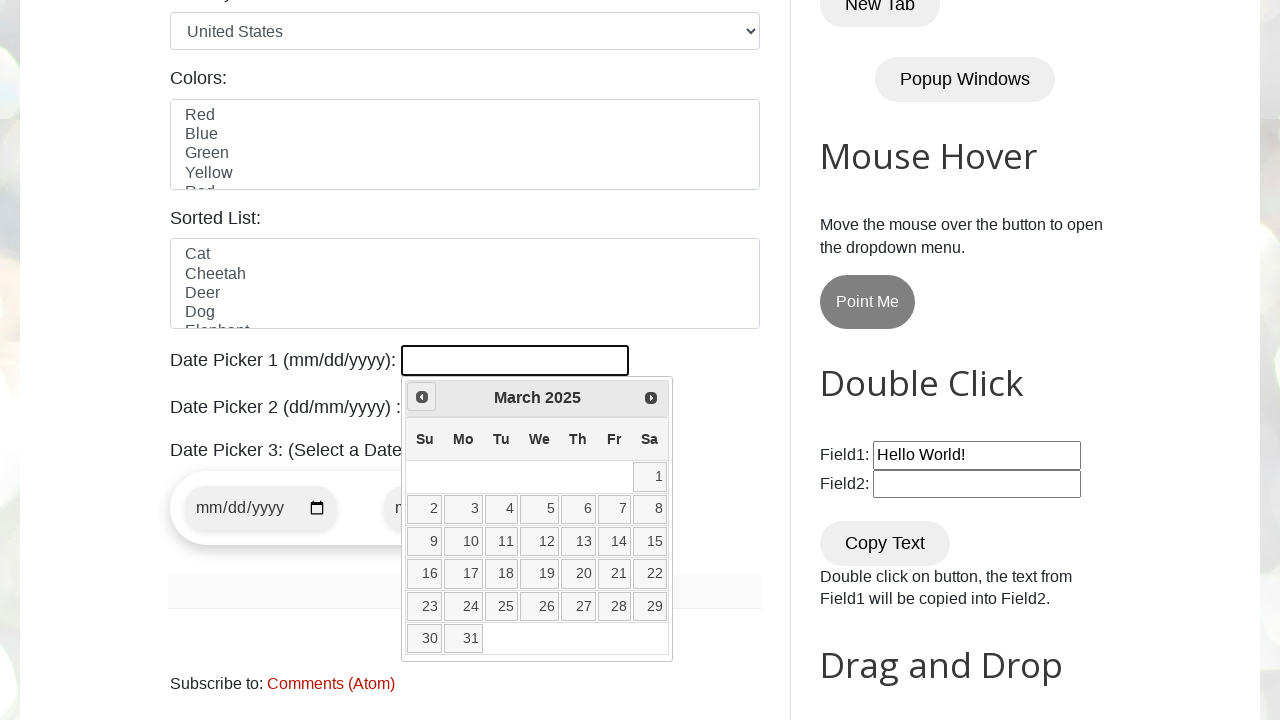

Updated current year to: 2025
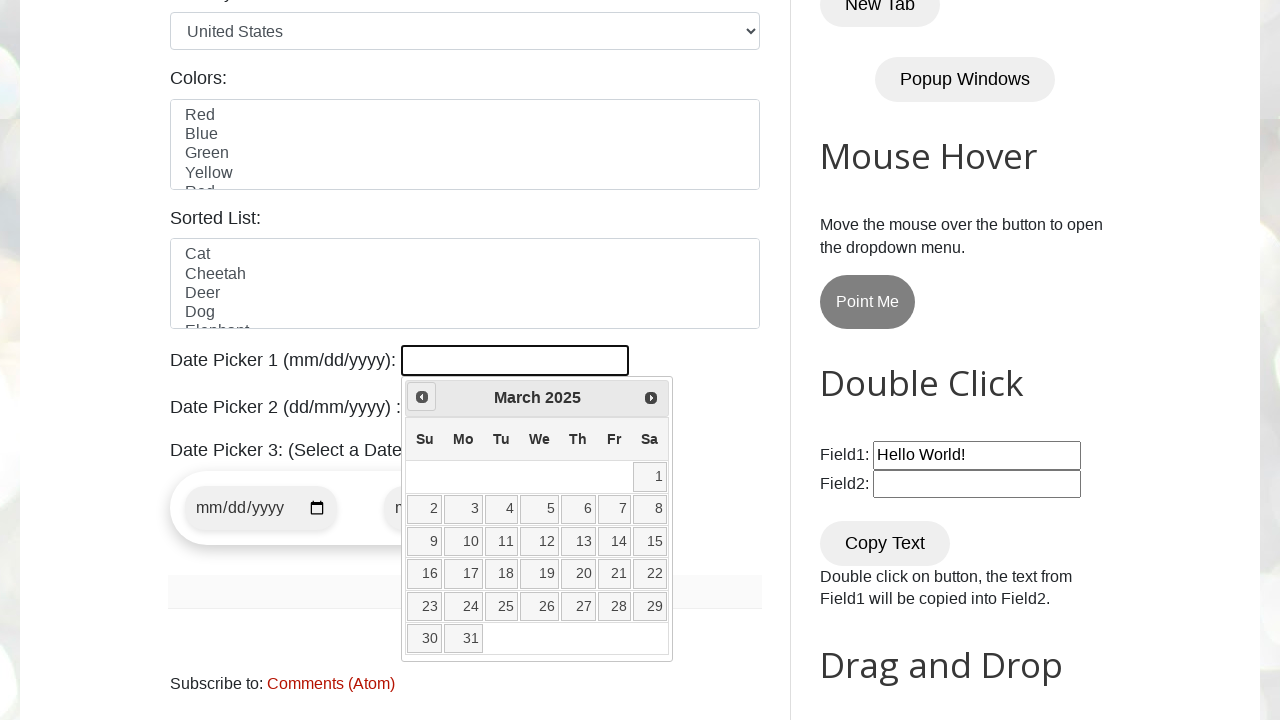

Clicked previous month button to navigate backwards (current: March 2025) at (422, 397) on a[data-handler='prev']
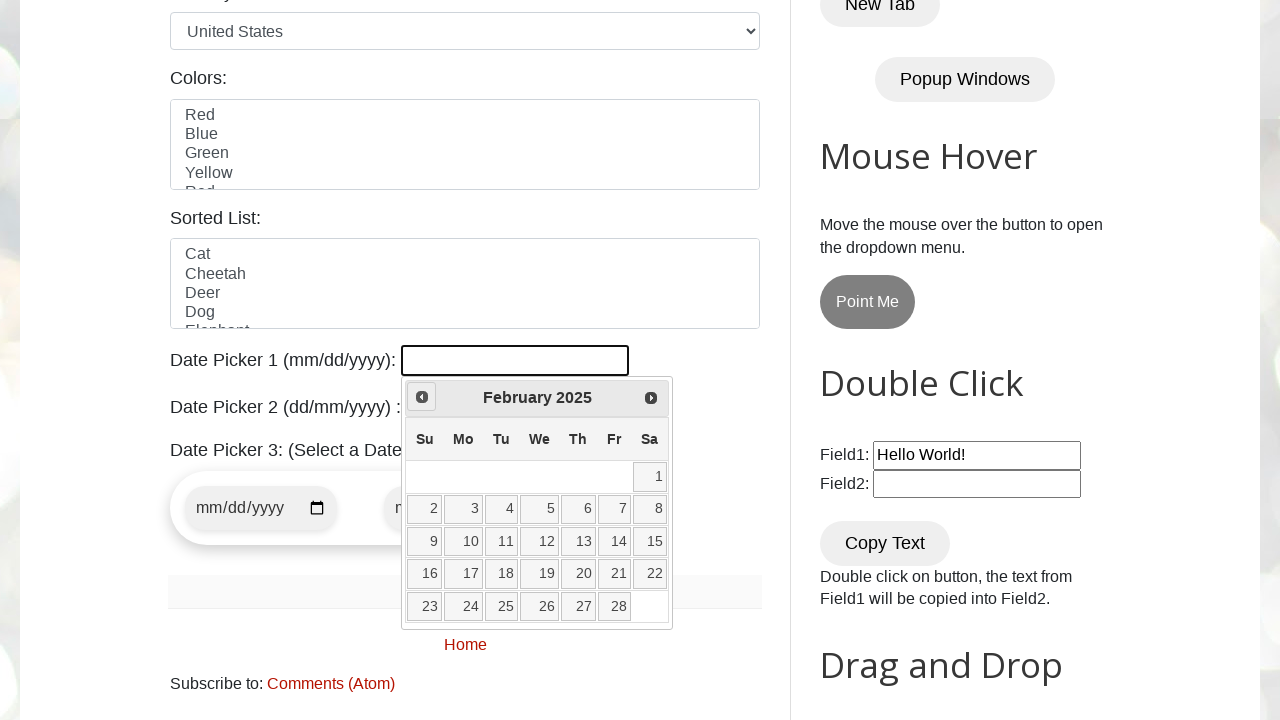

Updated current month to: February
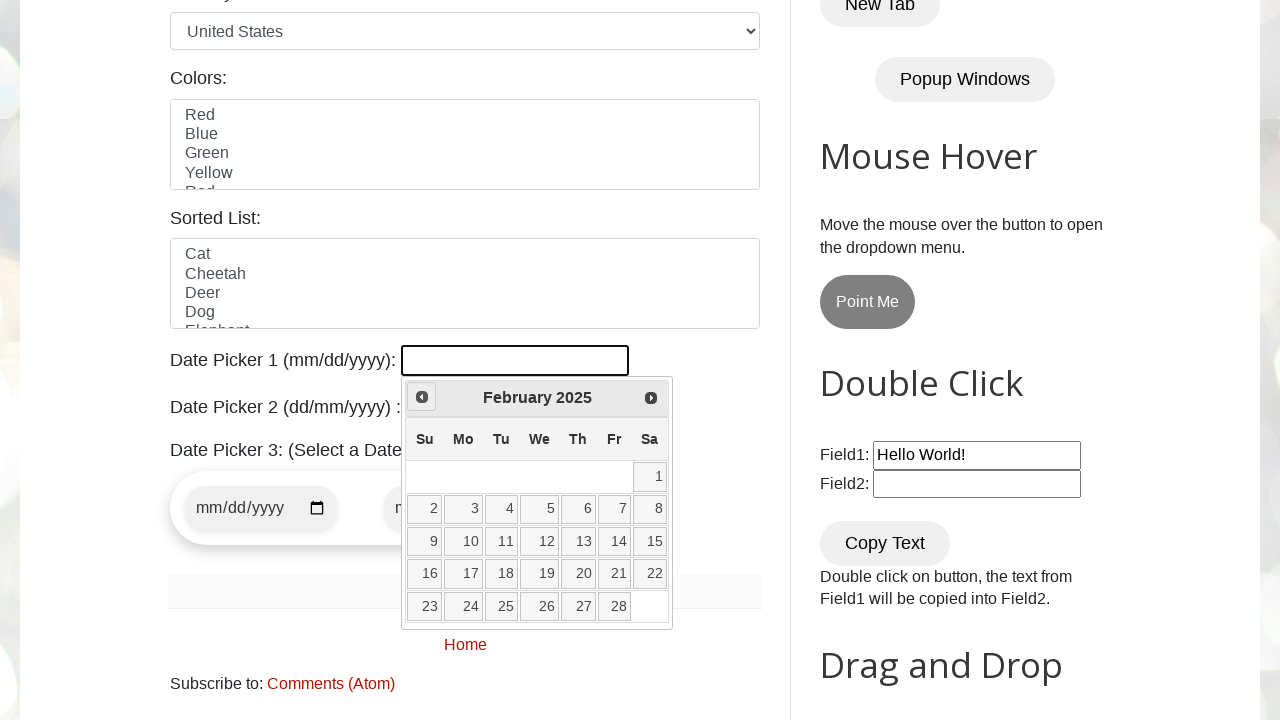

Updated current year to: 2025
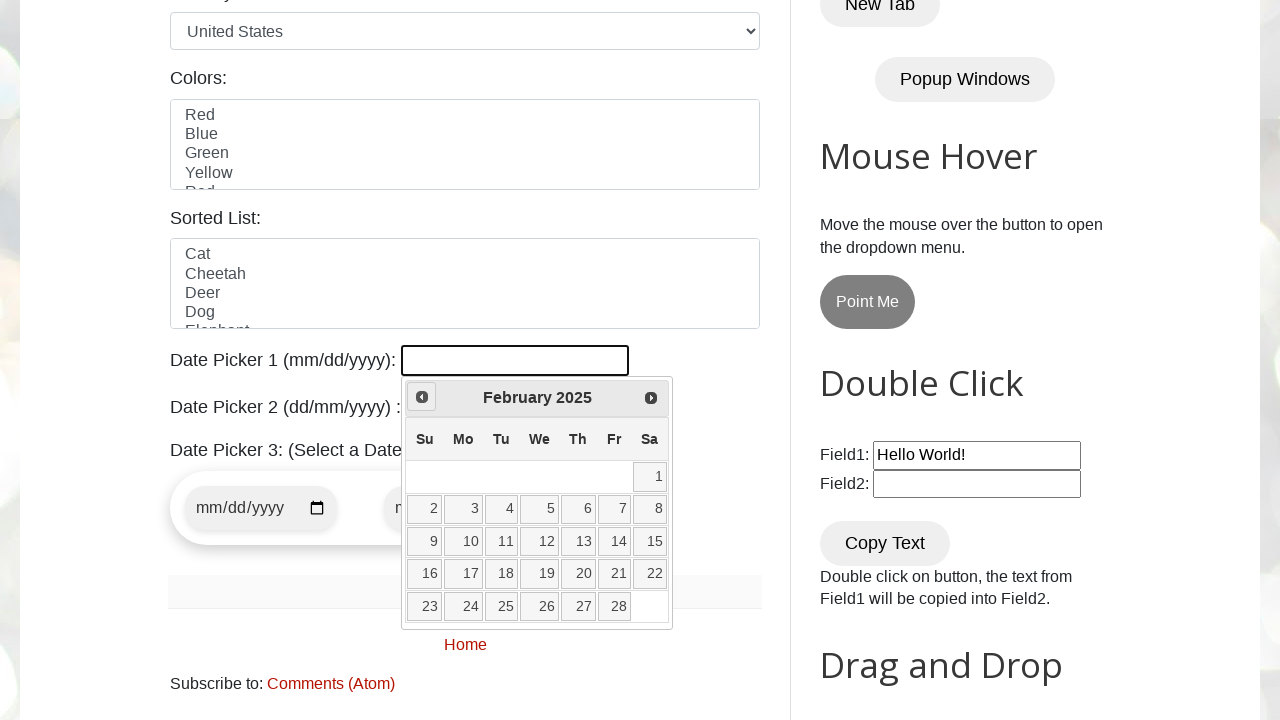

Selected day 15 from calendar (March 2024) at (650, 542) on xpath=//a[text()='15']
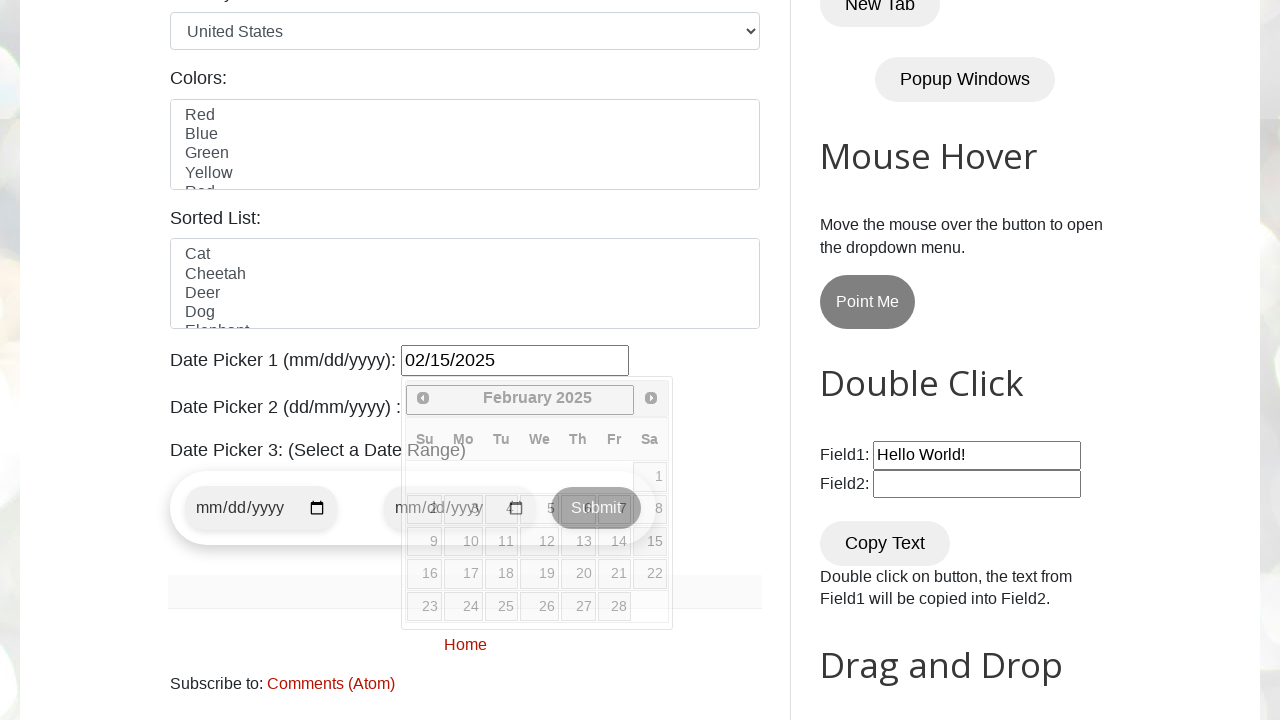

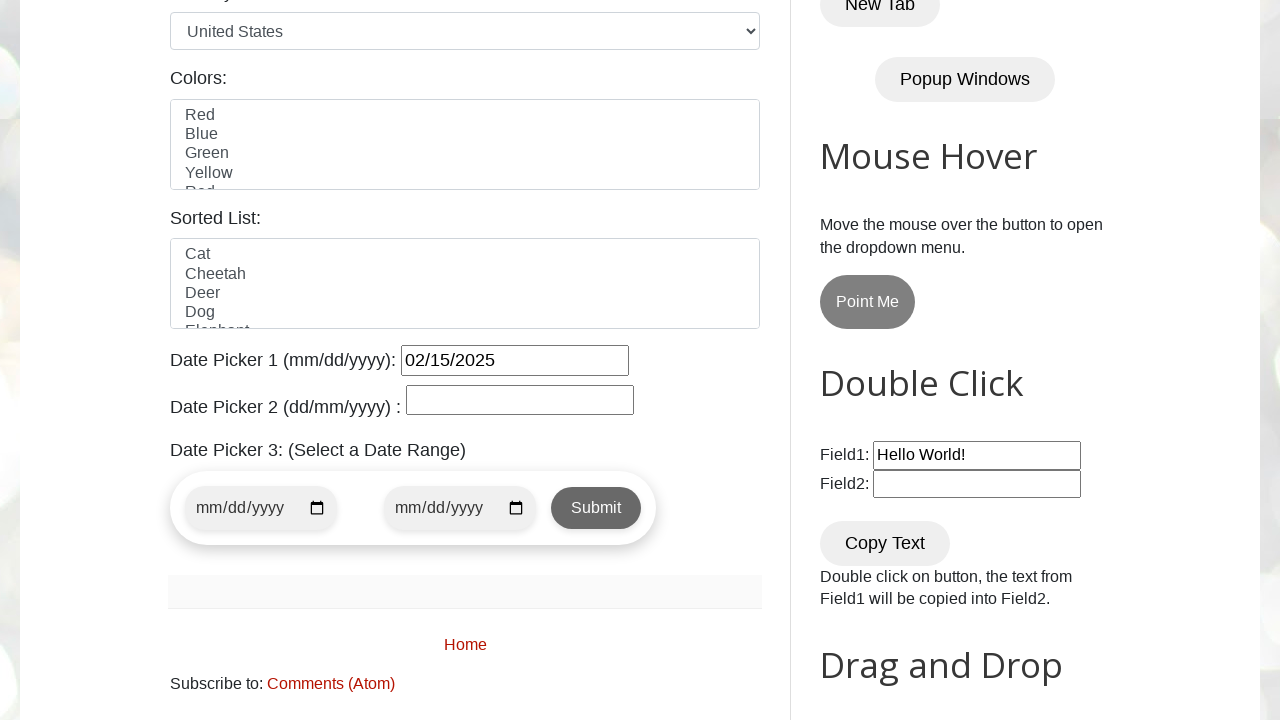